Automatically plays the 2048 game by repeatedly pressing arrow keys in a pattern (up, right, down, left) and restarts the game when it ends

Starting URL: https://play2048.co/

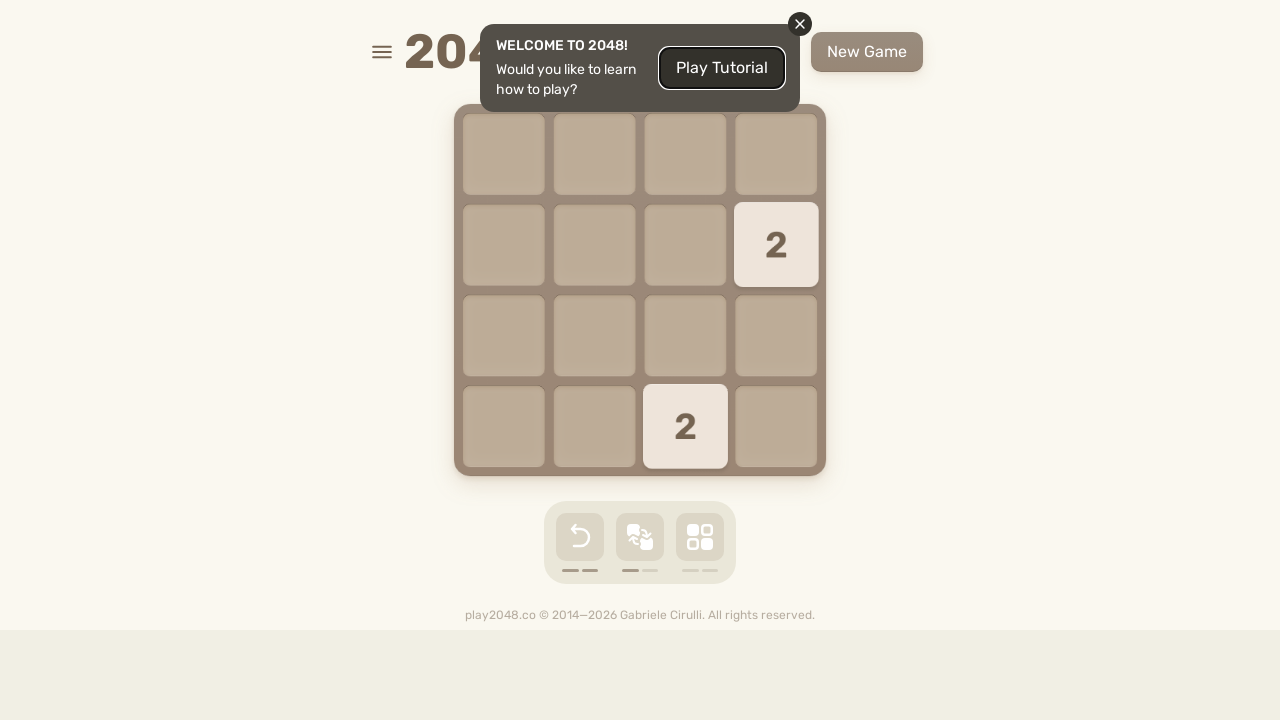

Navigated to 2048 game at https://play2048.co/
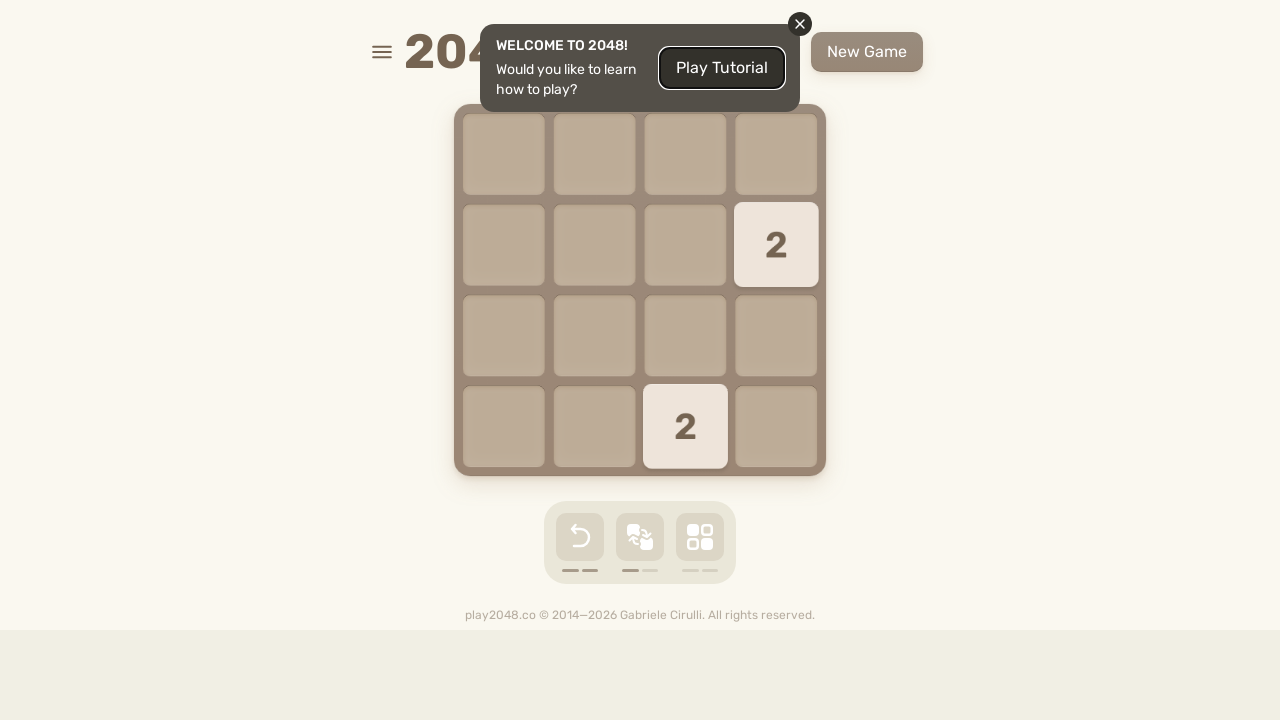

Located html element for sending key presses
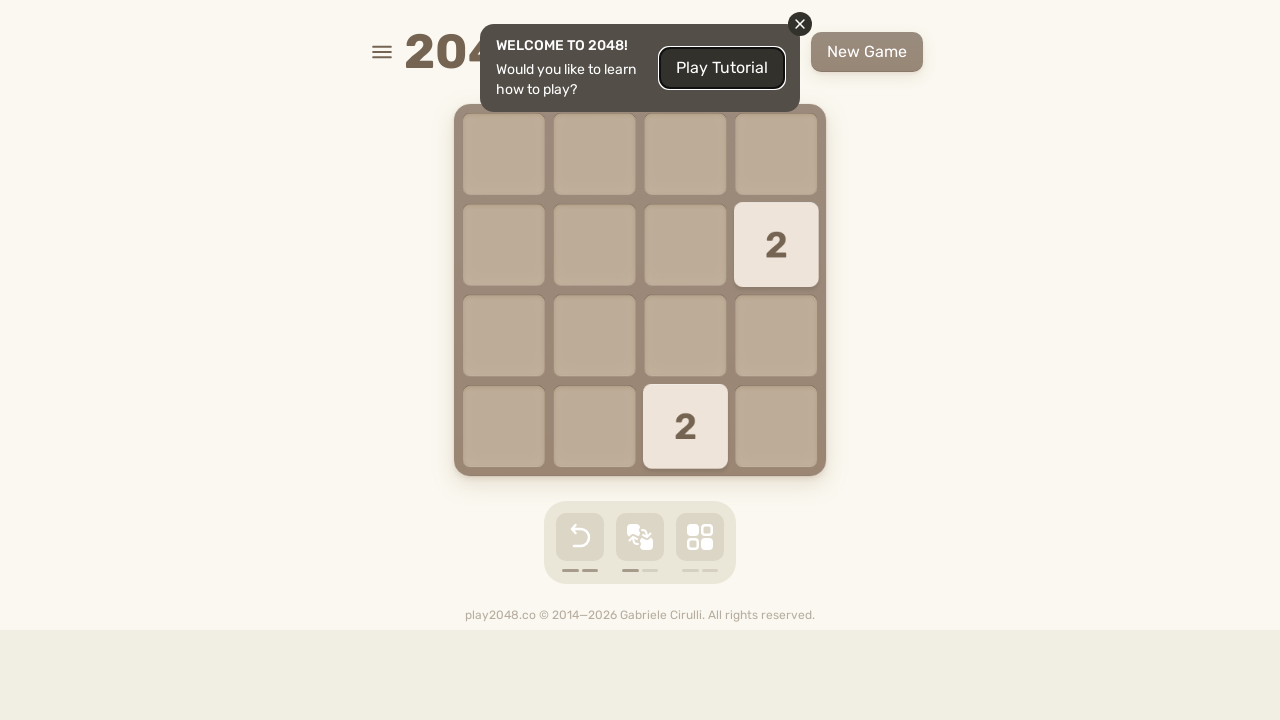

Located retry button for game restart
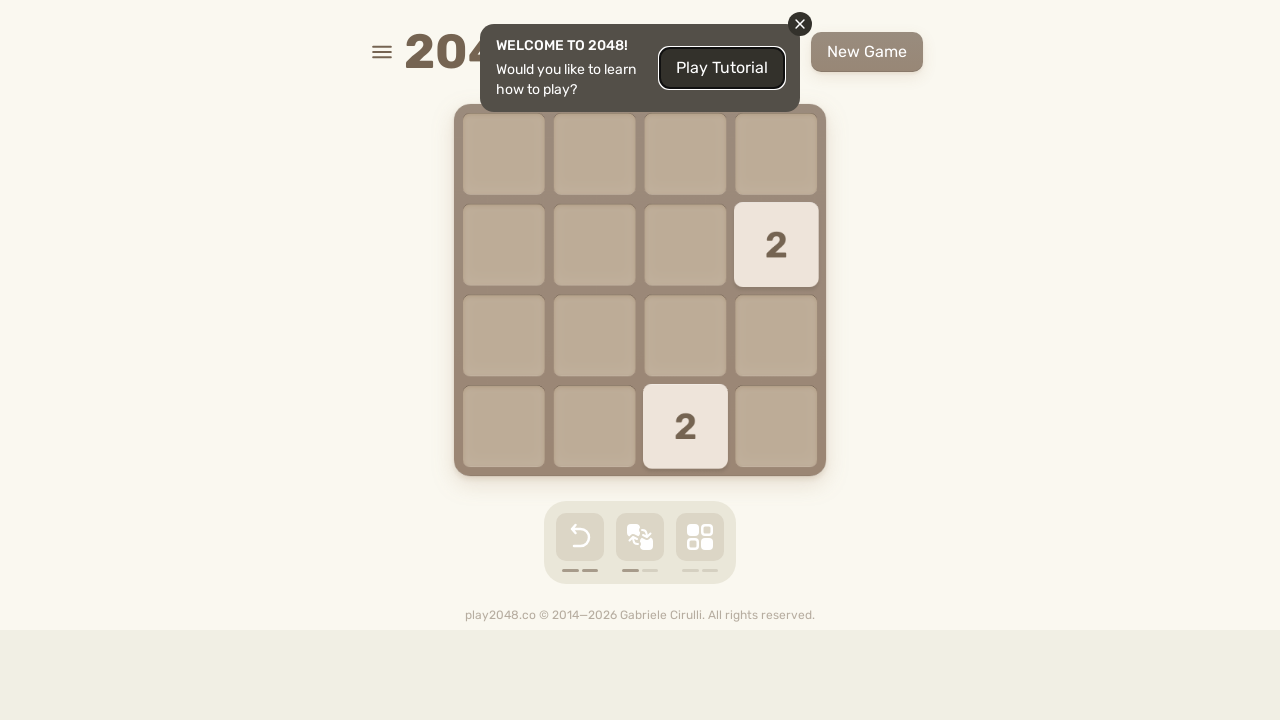

Pressed ArrowUp key in game on html
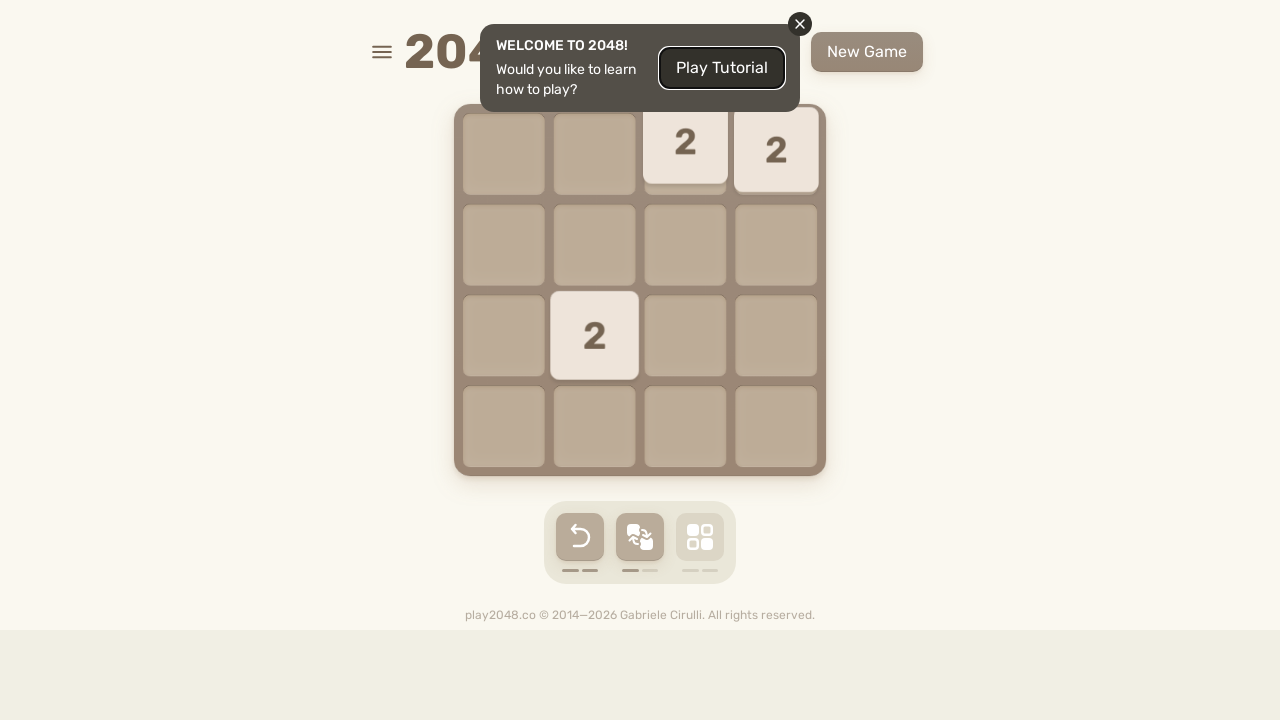

Pressed ArrowRight key in game on html
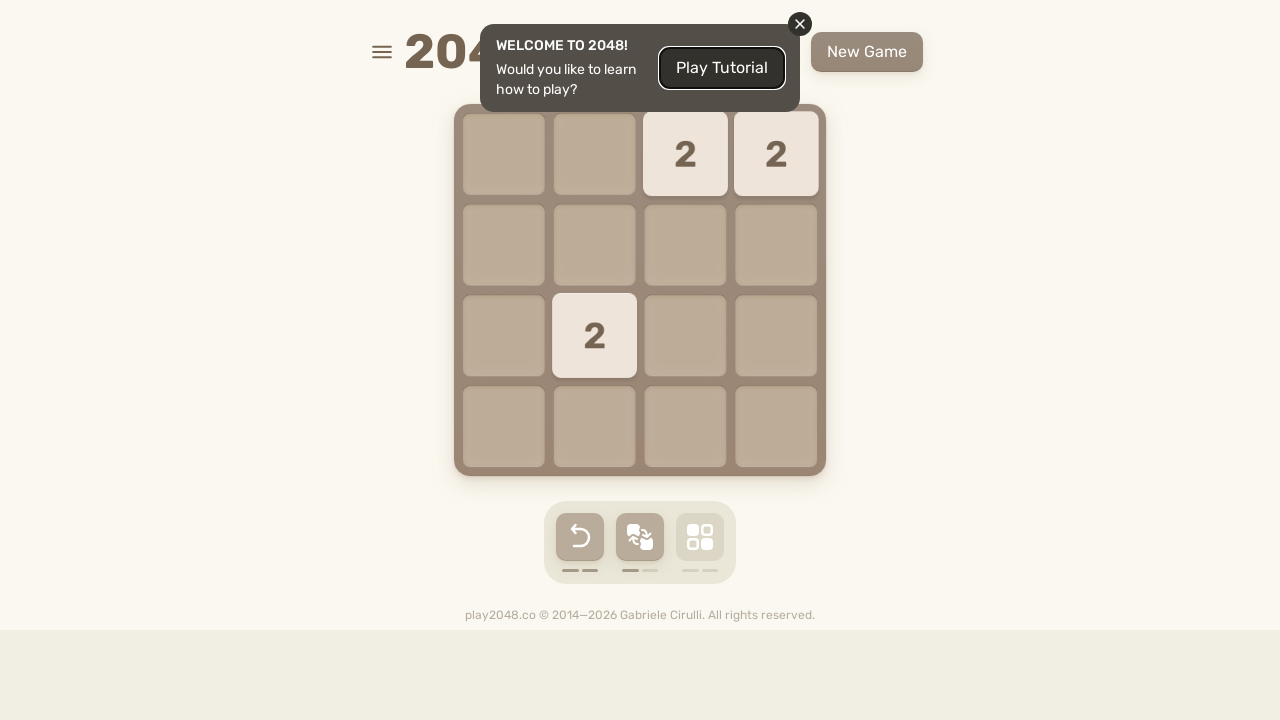

Pressed ArrowDown key in game on html
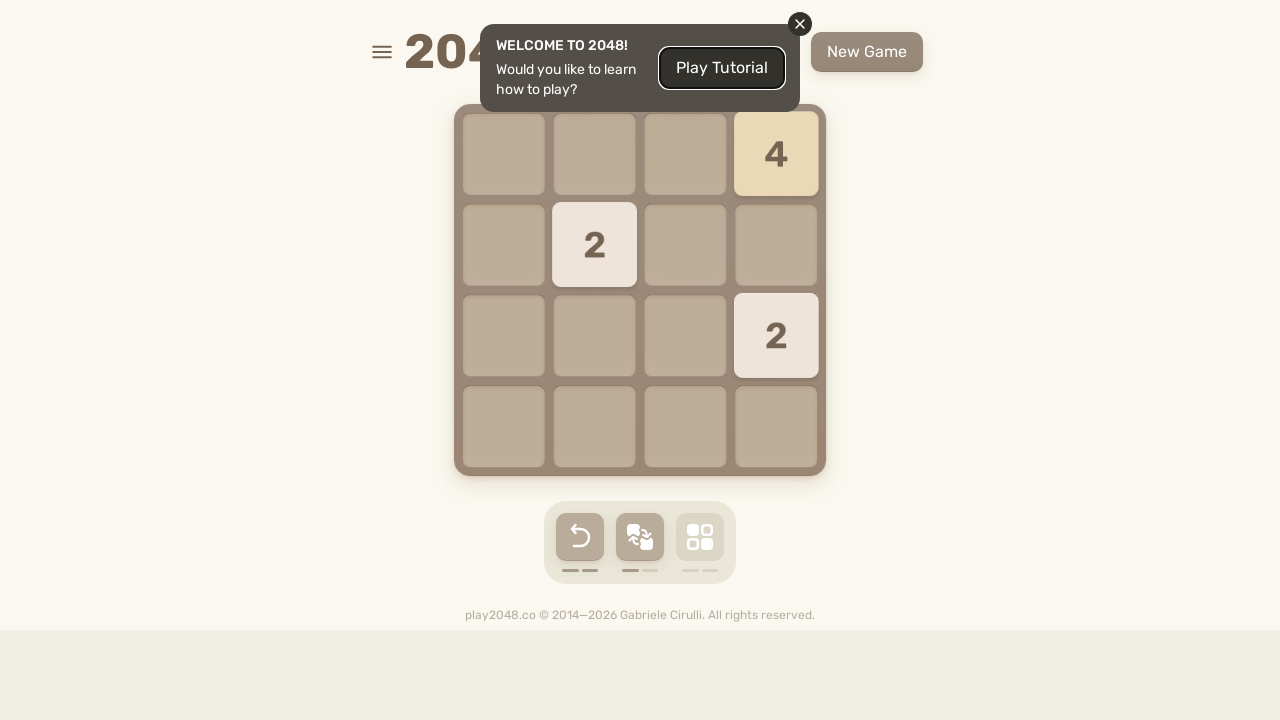

Pressed ArrowLeft key in game on html
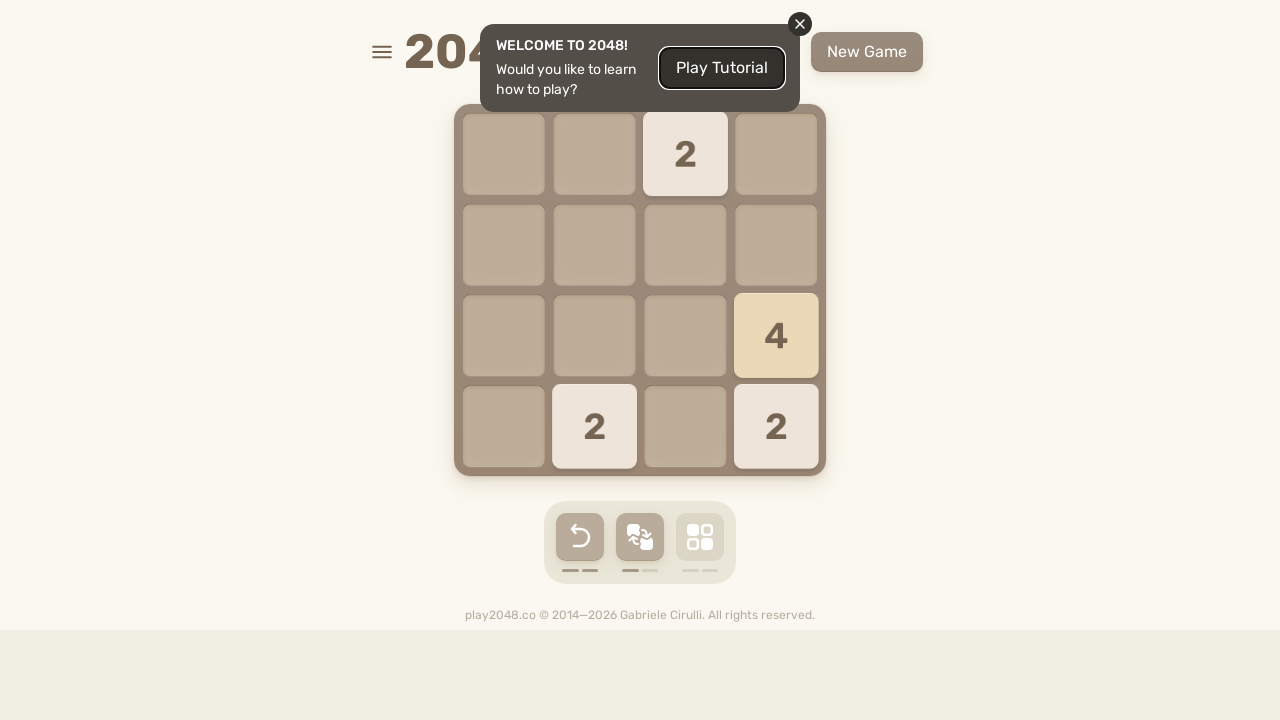

Pressed ArrowUp key in game on html
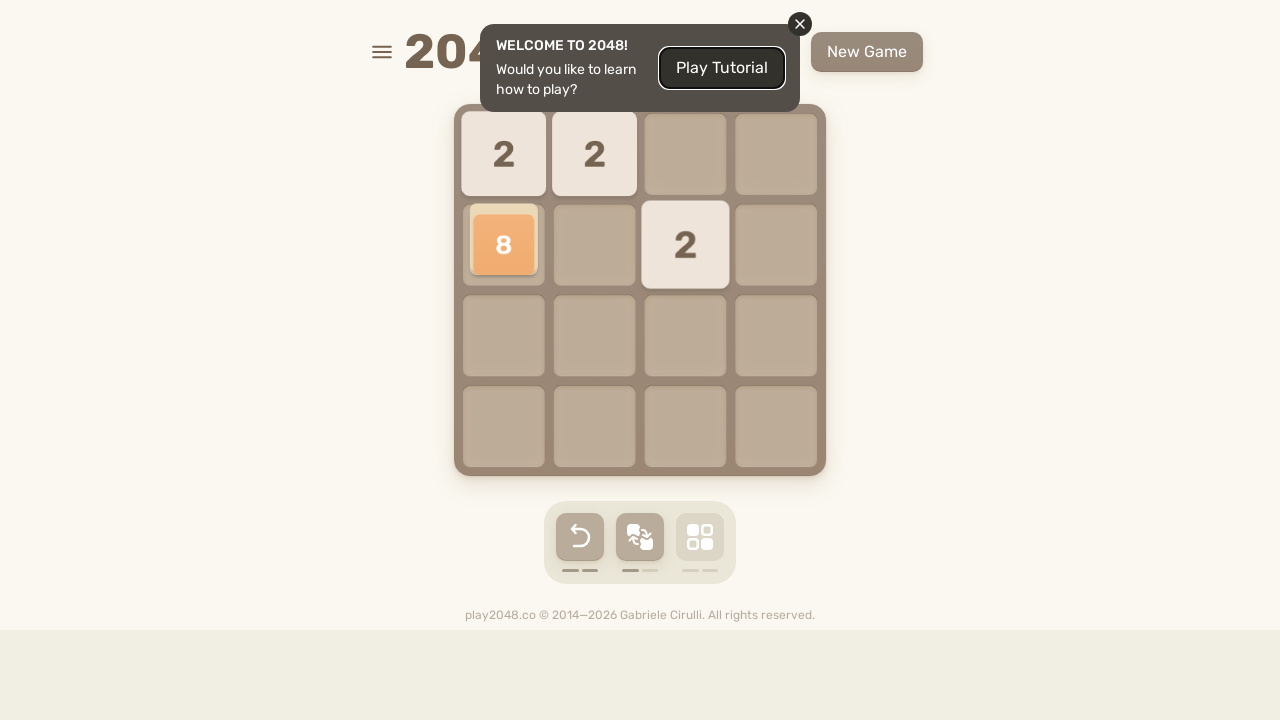

Pressed ArrowRight key in game on html
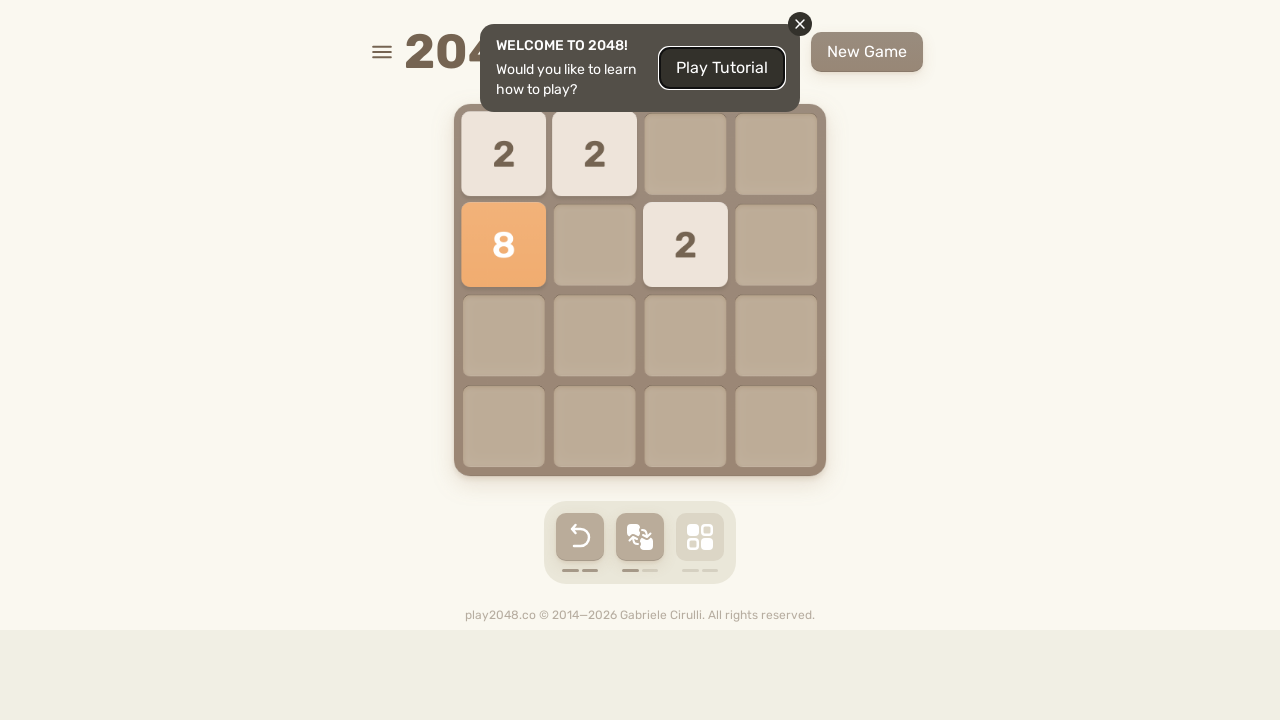

Pressed ArrowDown key in game on html
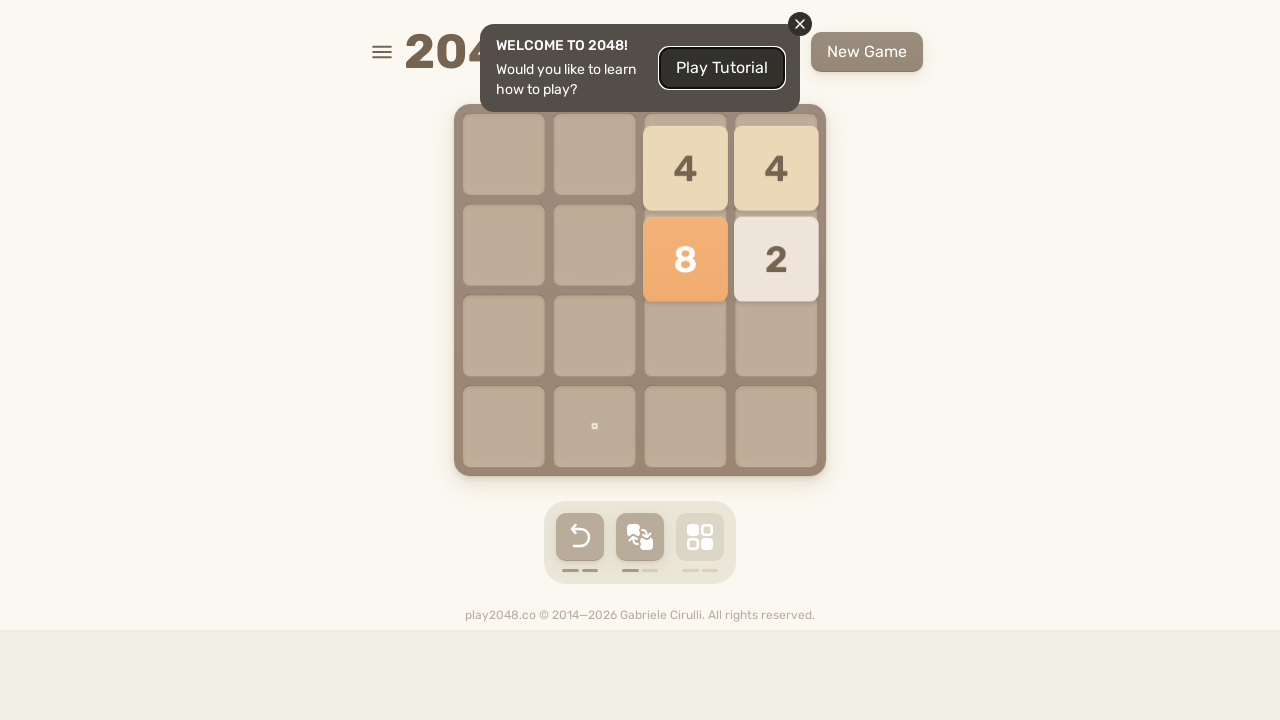

Pressed ArrowLeft key in game on html
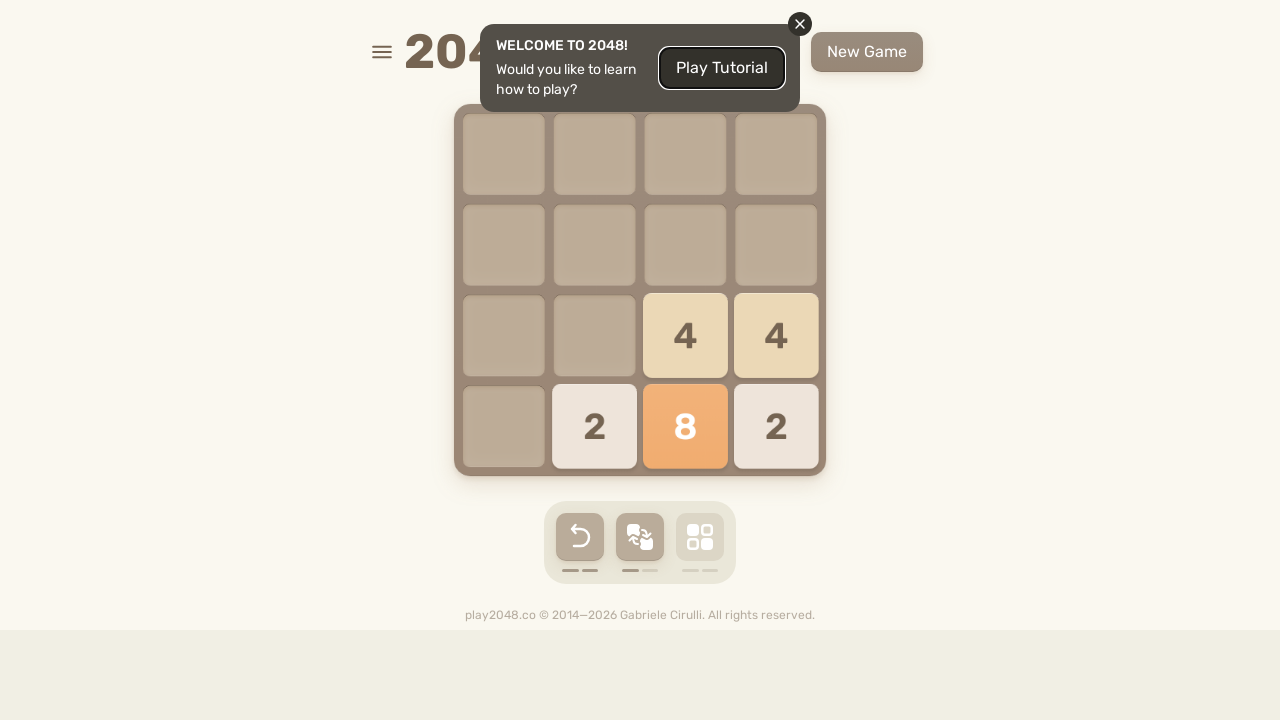

Pressed ArrowUp key in game on html
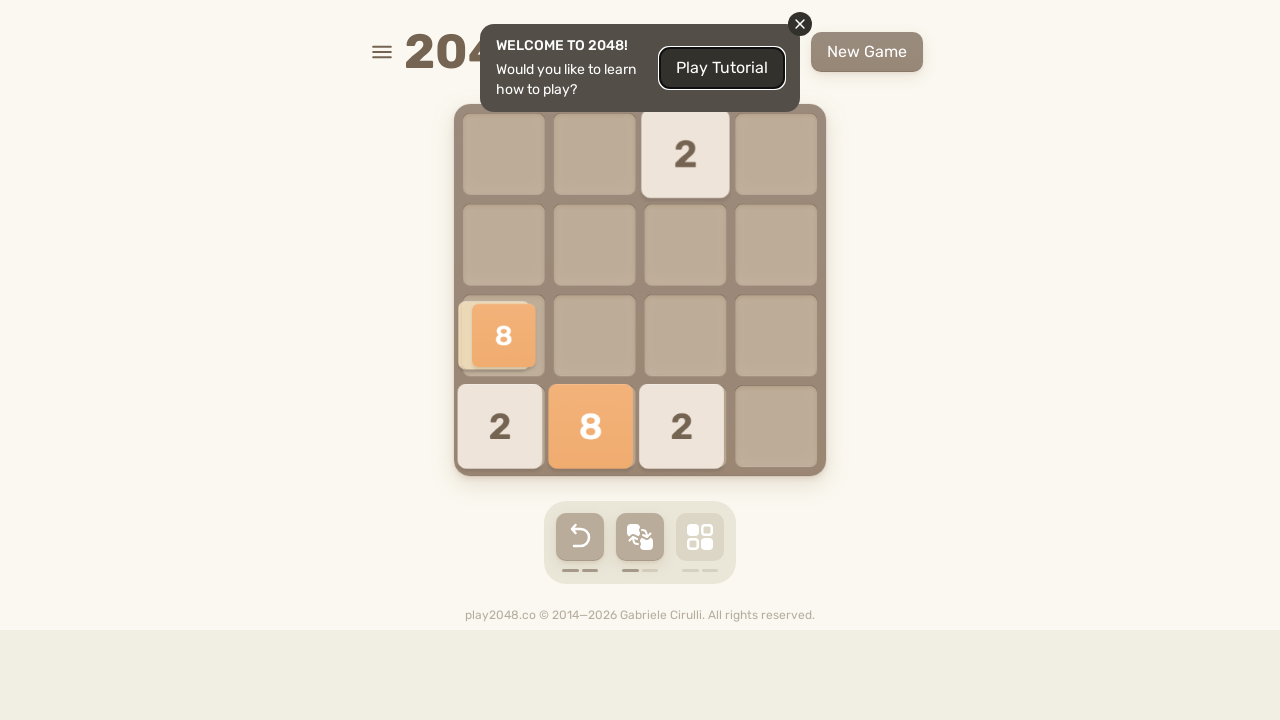

Pressed ArrowRight key in game on html
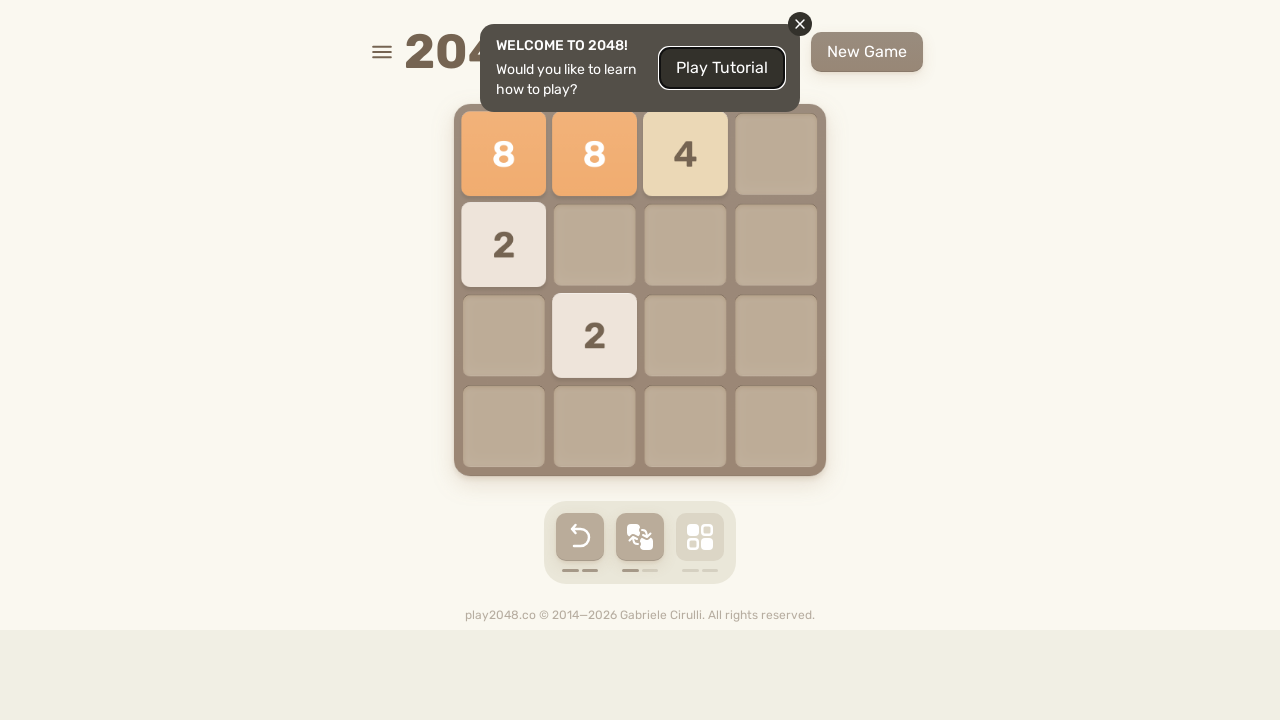

Pressed ArrowDown key in game on html
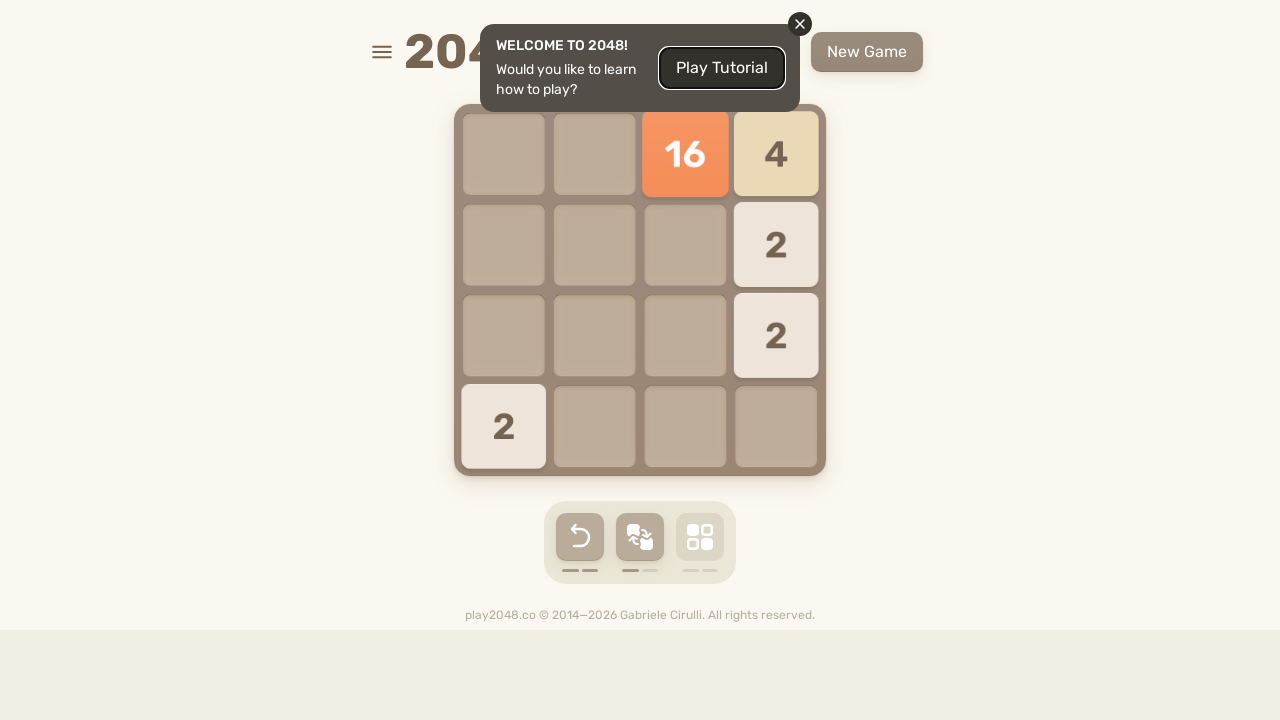

Pressed ArrowLeft key in game on html
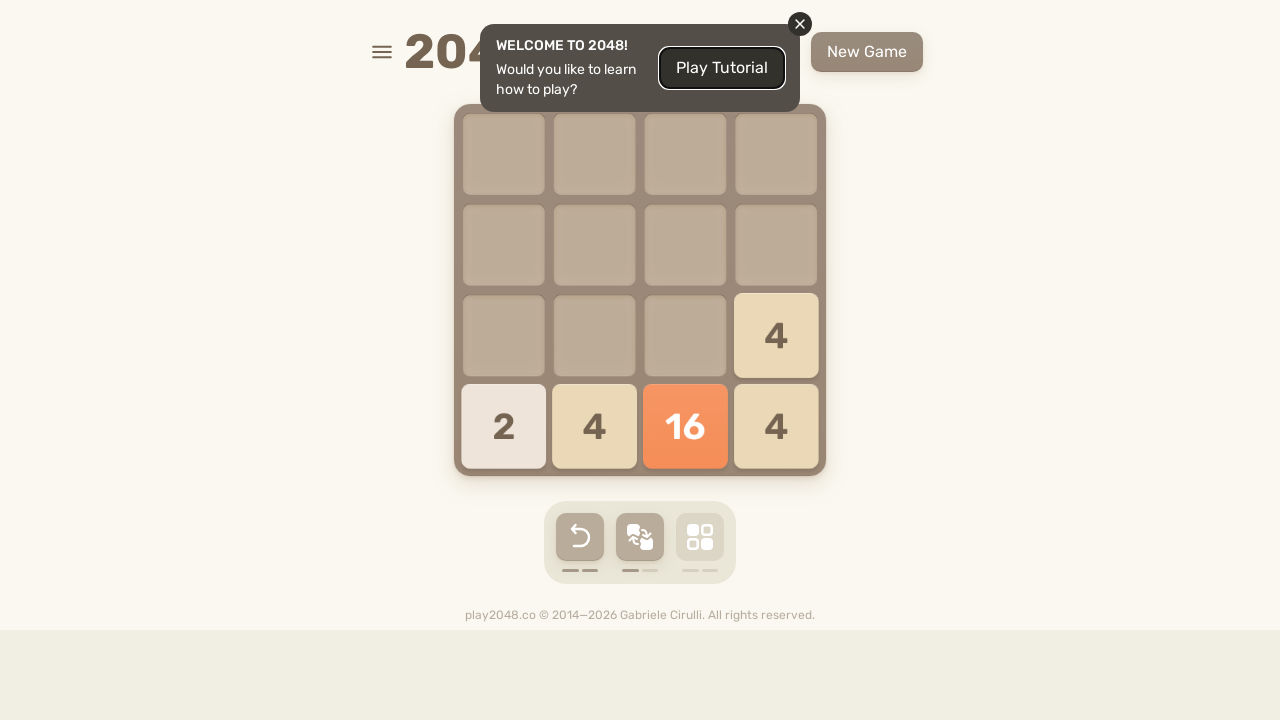

Pressed ArrowUp key in game on html
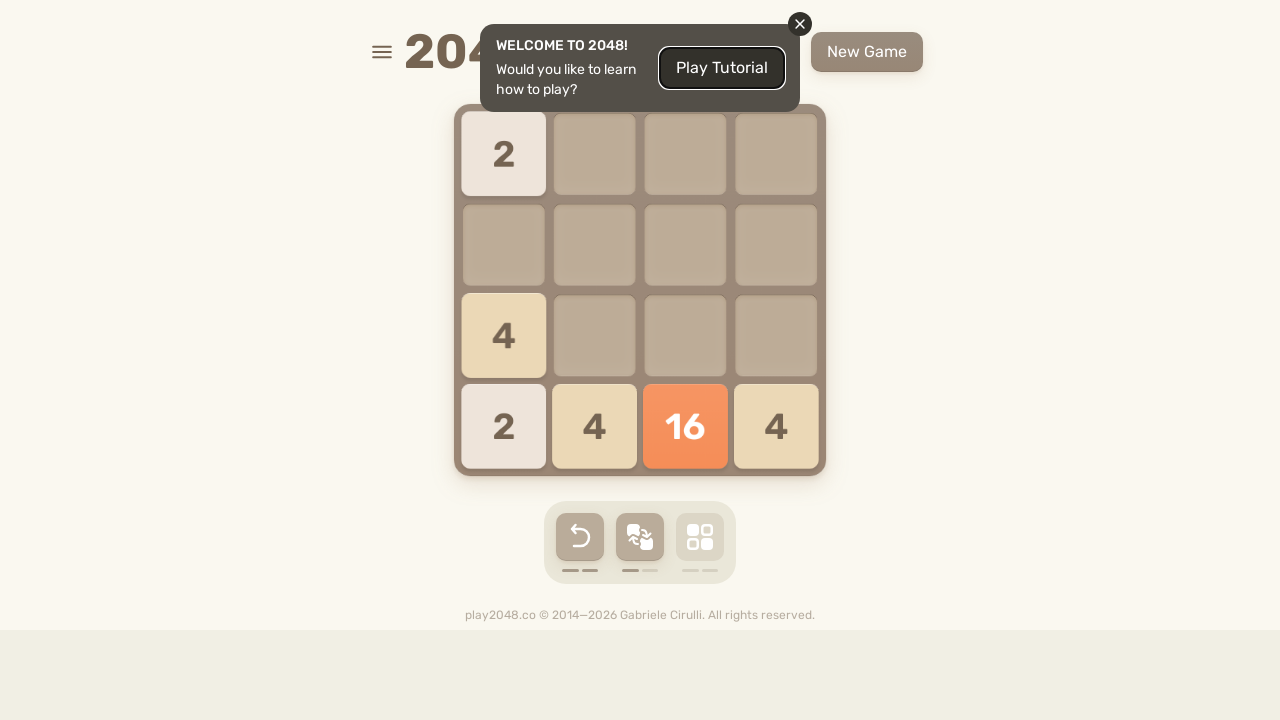

Pressed ArrowRight key in game on html
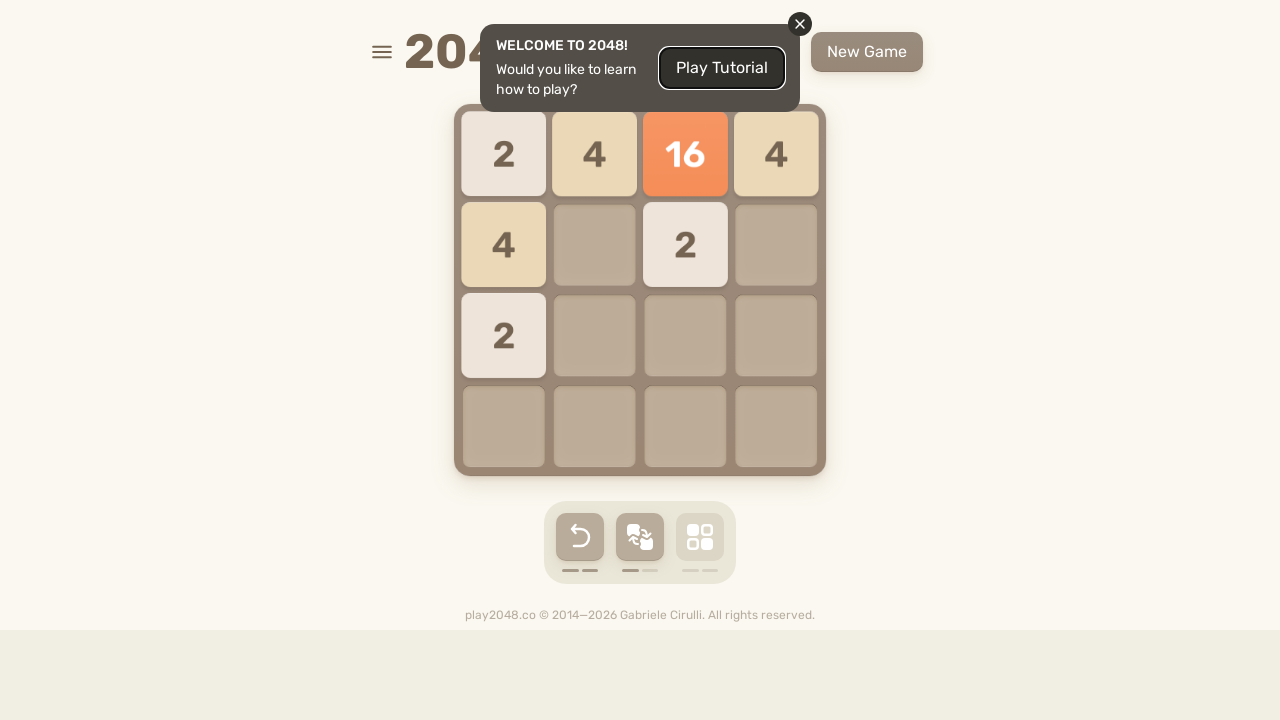

Pressed ArrowDown key in game on html
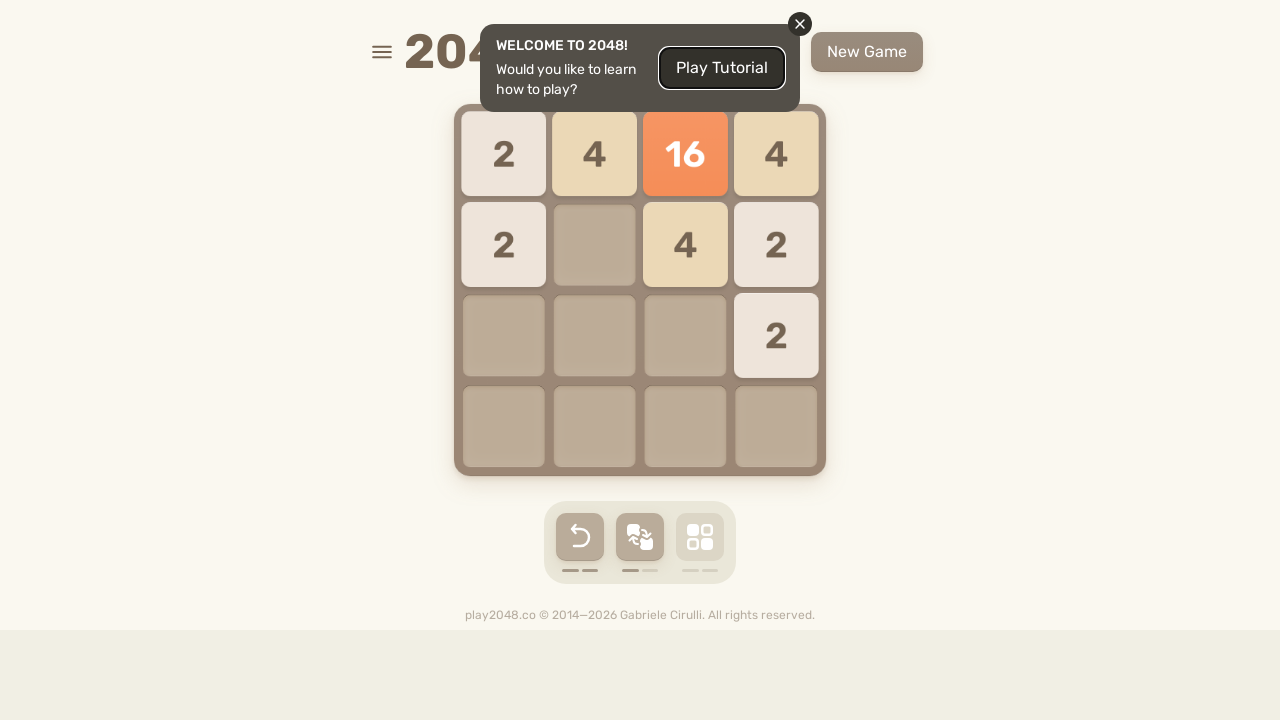

Pressed ArrowLeft key in game on html
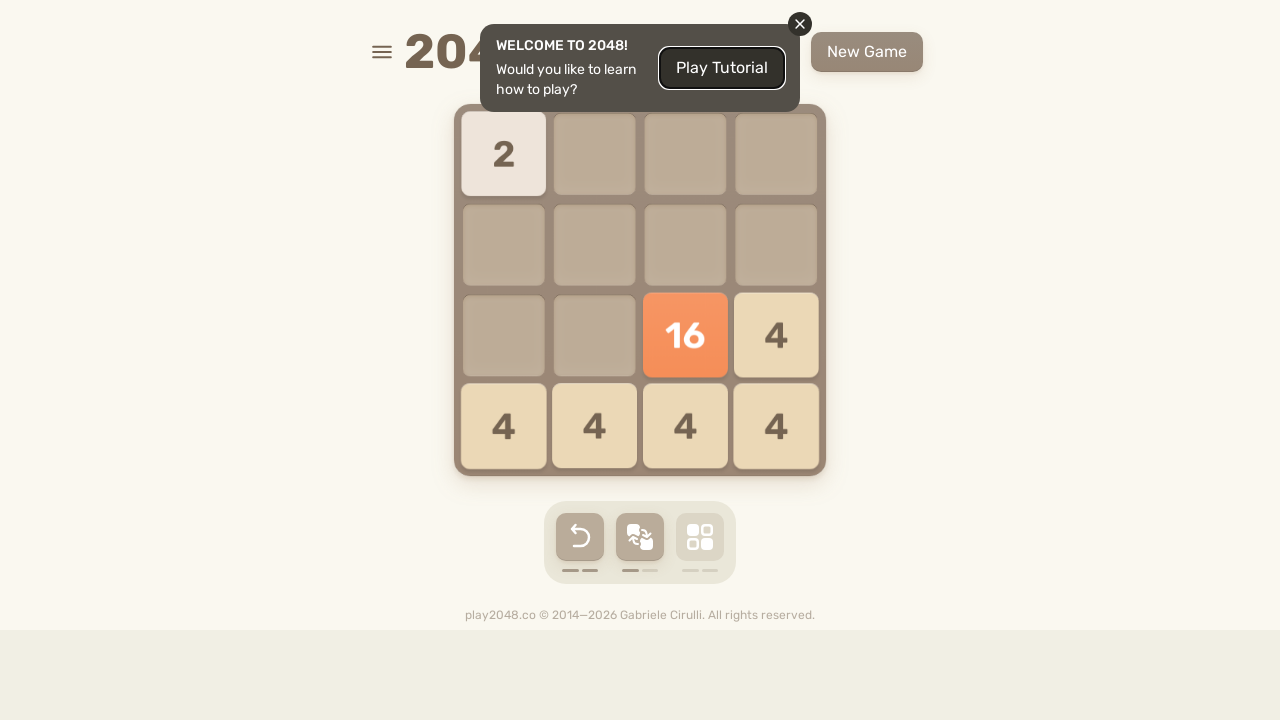

Pressed ArrowUp key in game on html
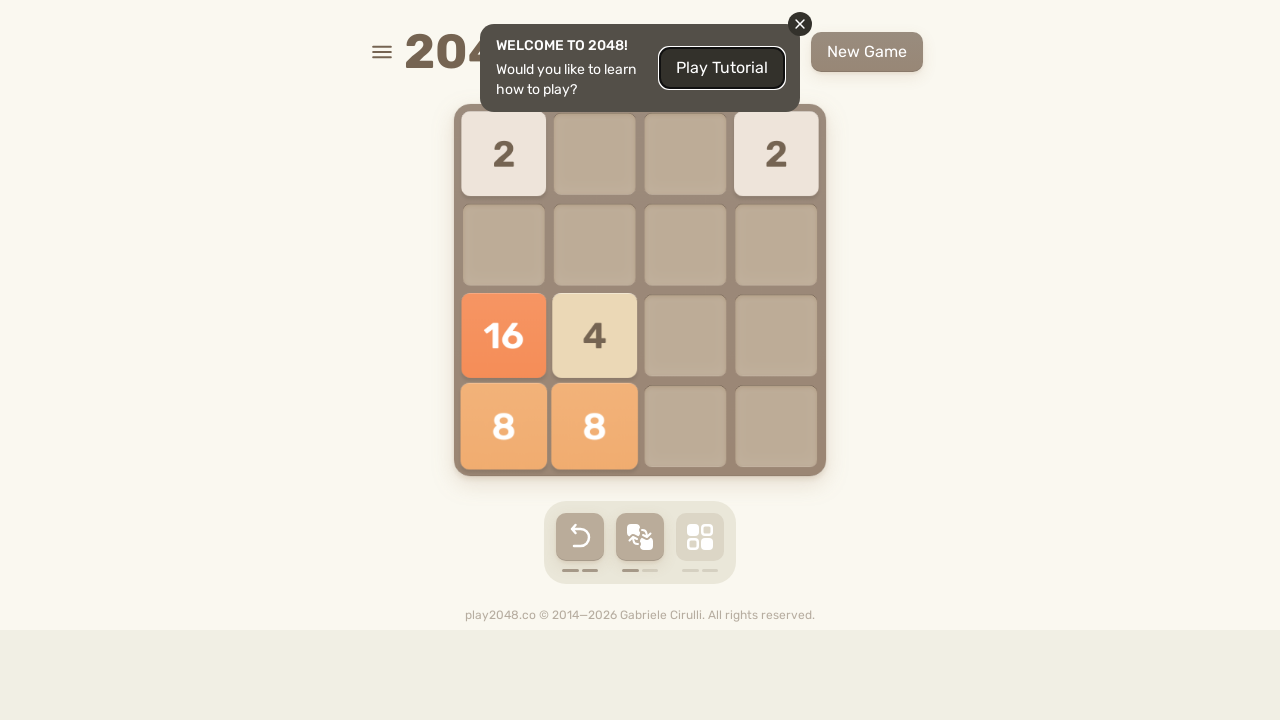

Pressed ArrowRight key in game on html
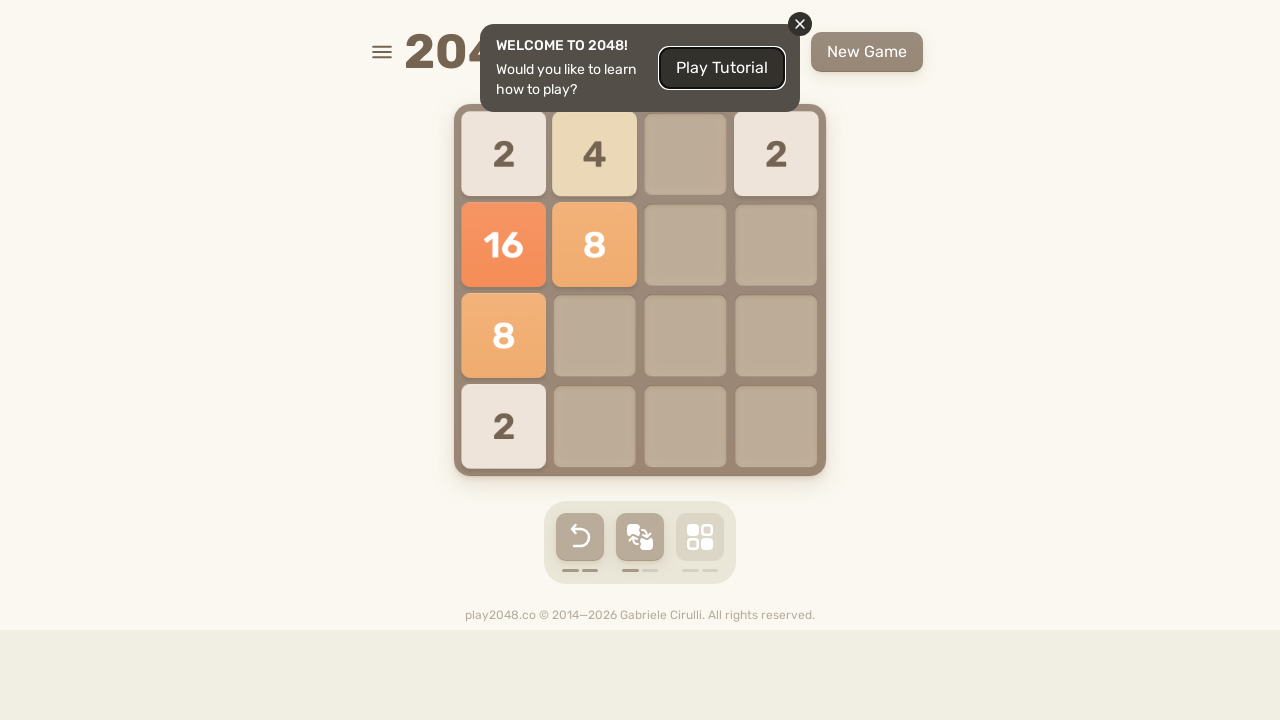

Pressed ArrowDown key in game on html
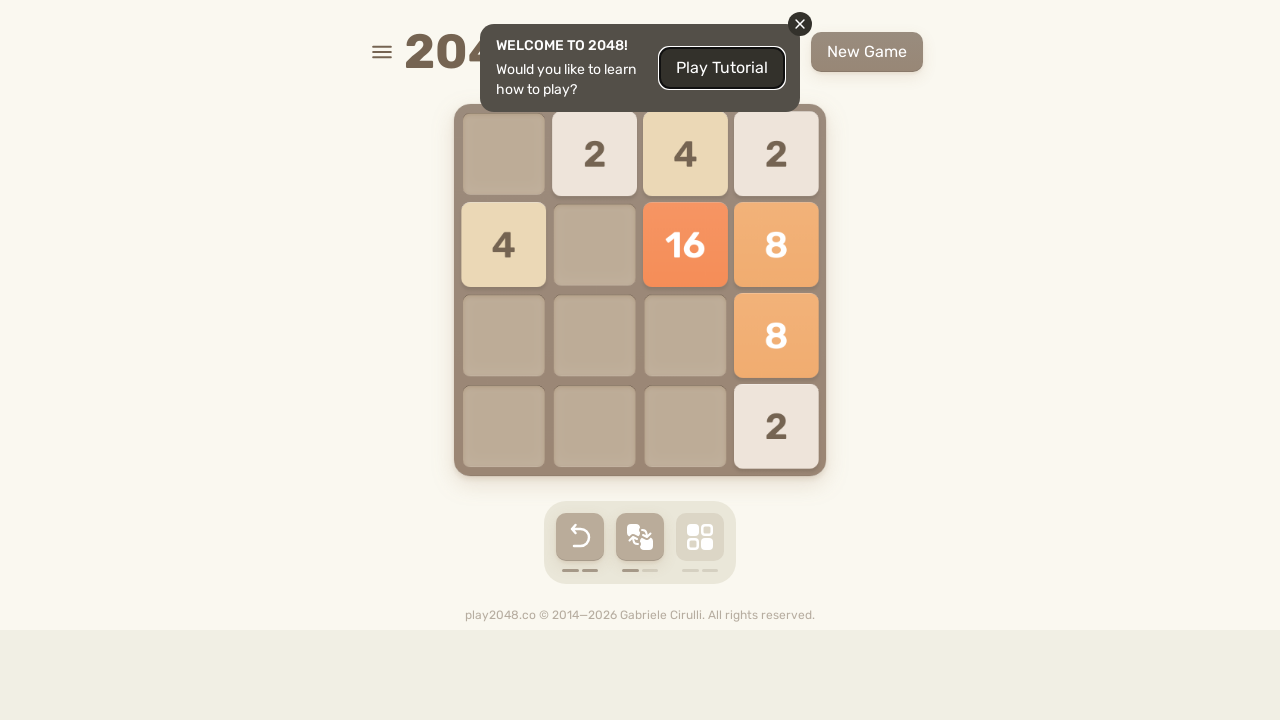

Pressed ArrowLeft key in game on html
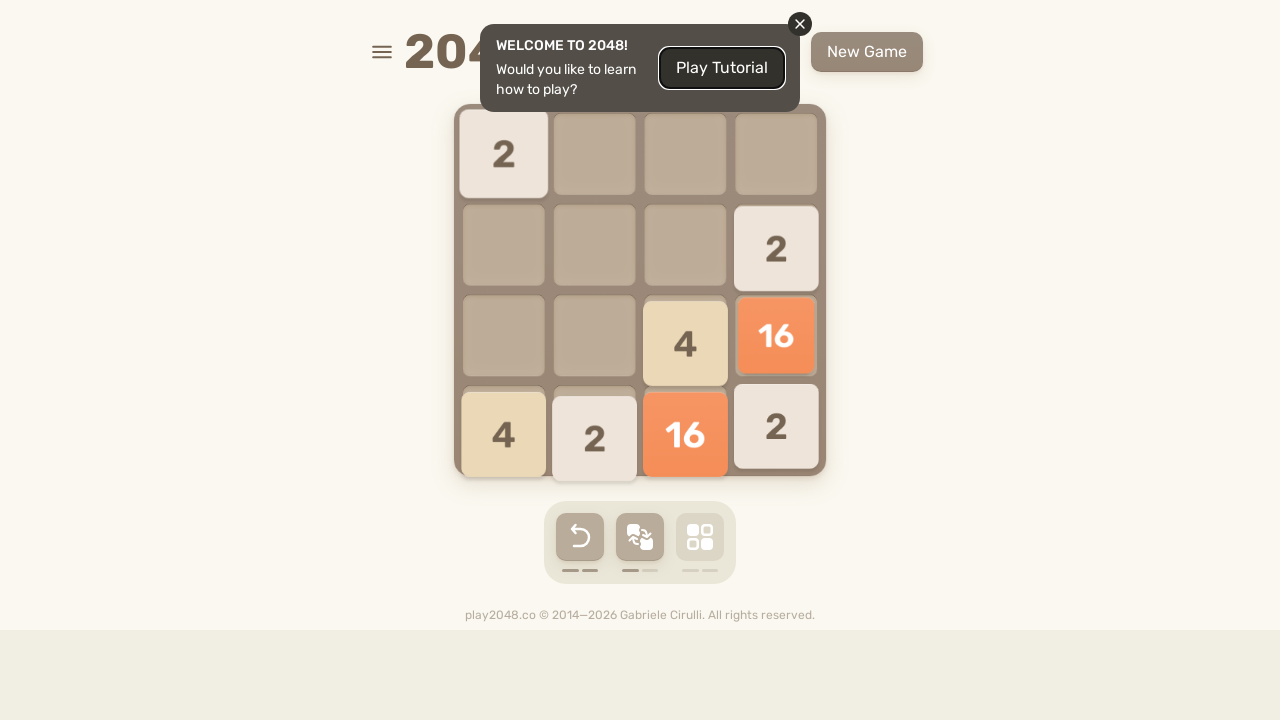

Pressed ArrowUp key in game on html
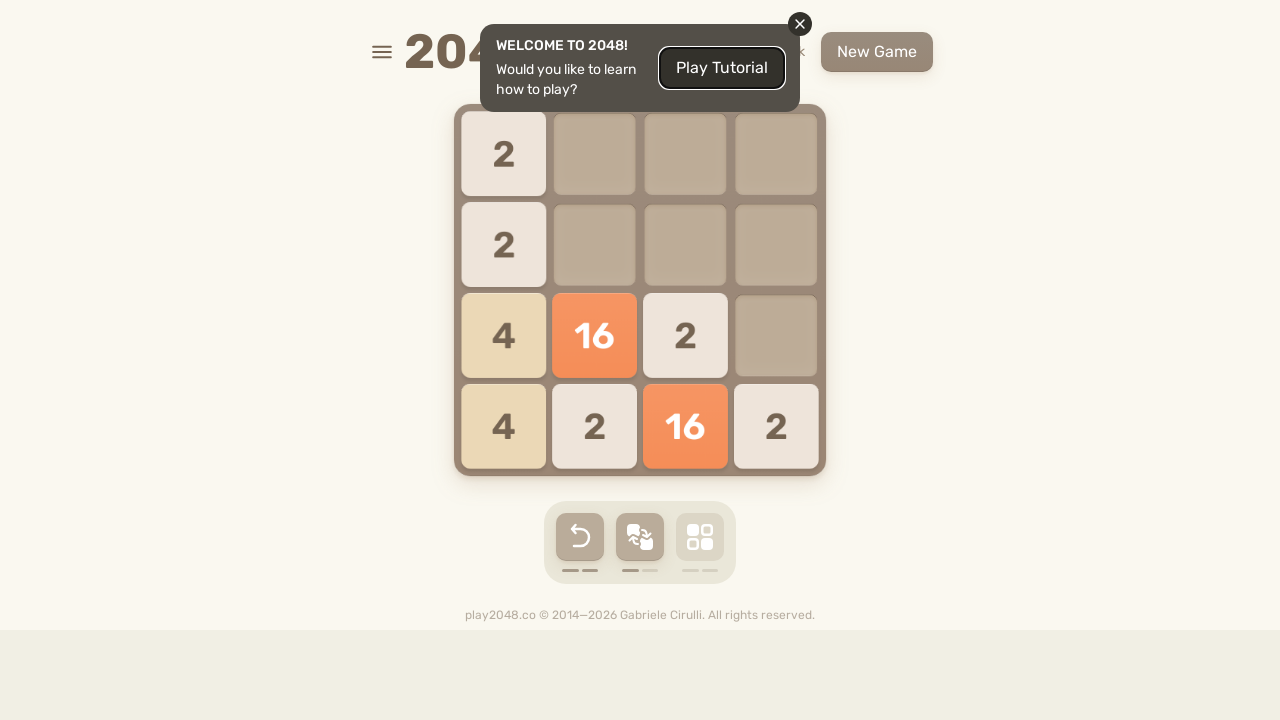

Pressed ArrowRight key in game on html
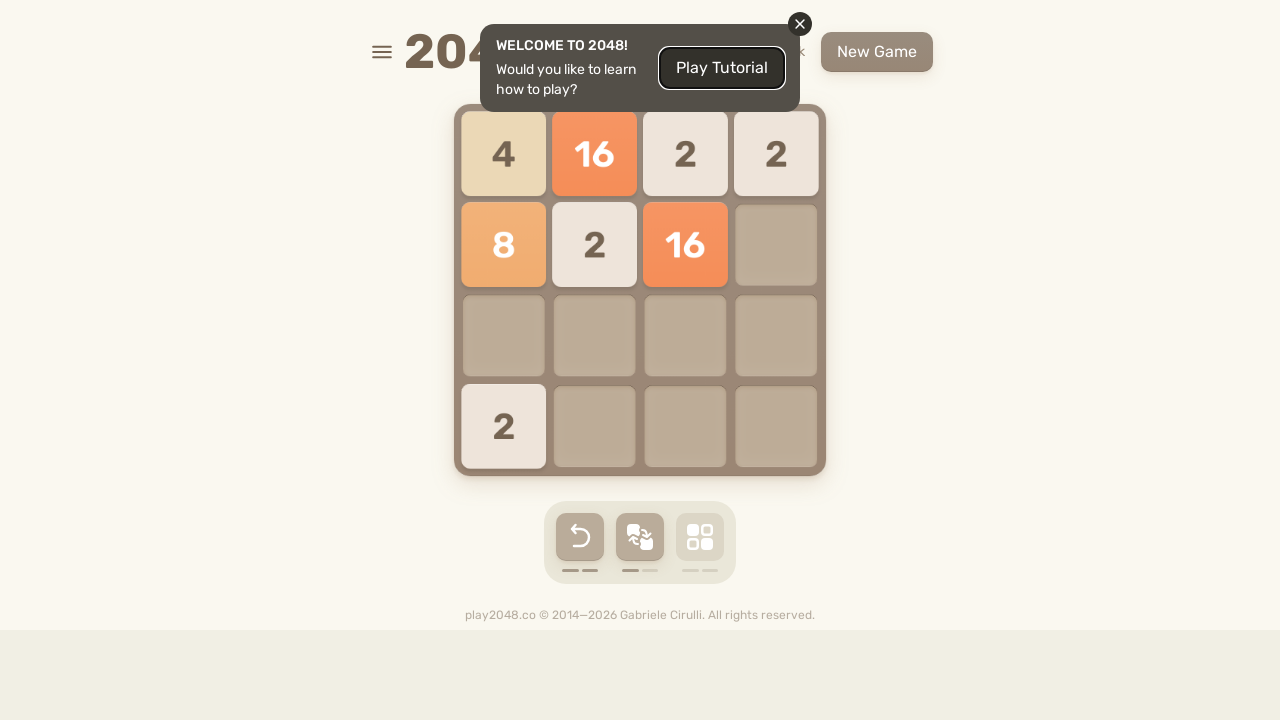

Pressed ArrowDown key in game on html
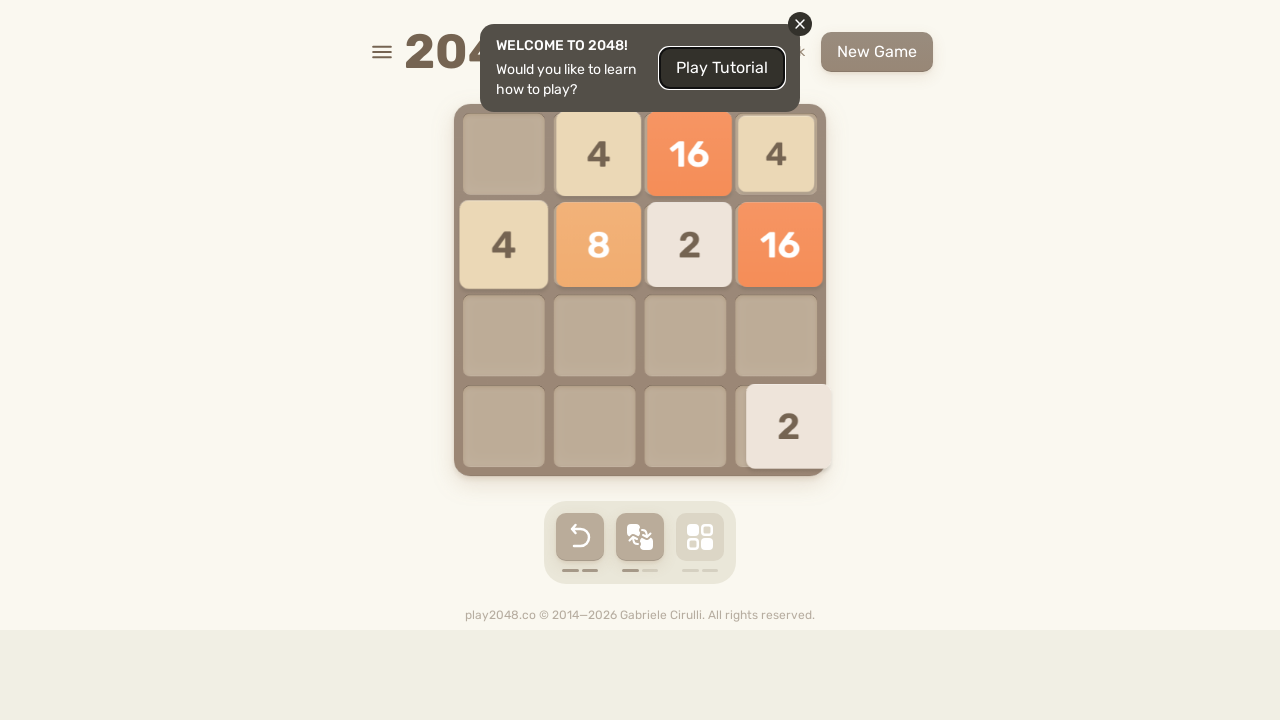

Pressed ArrowLeft key in game on html
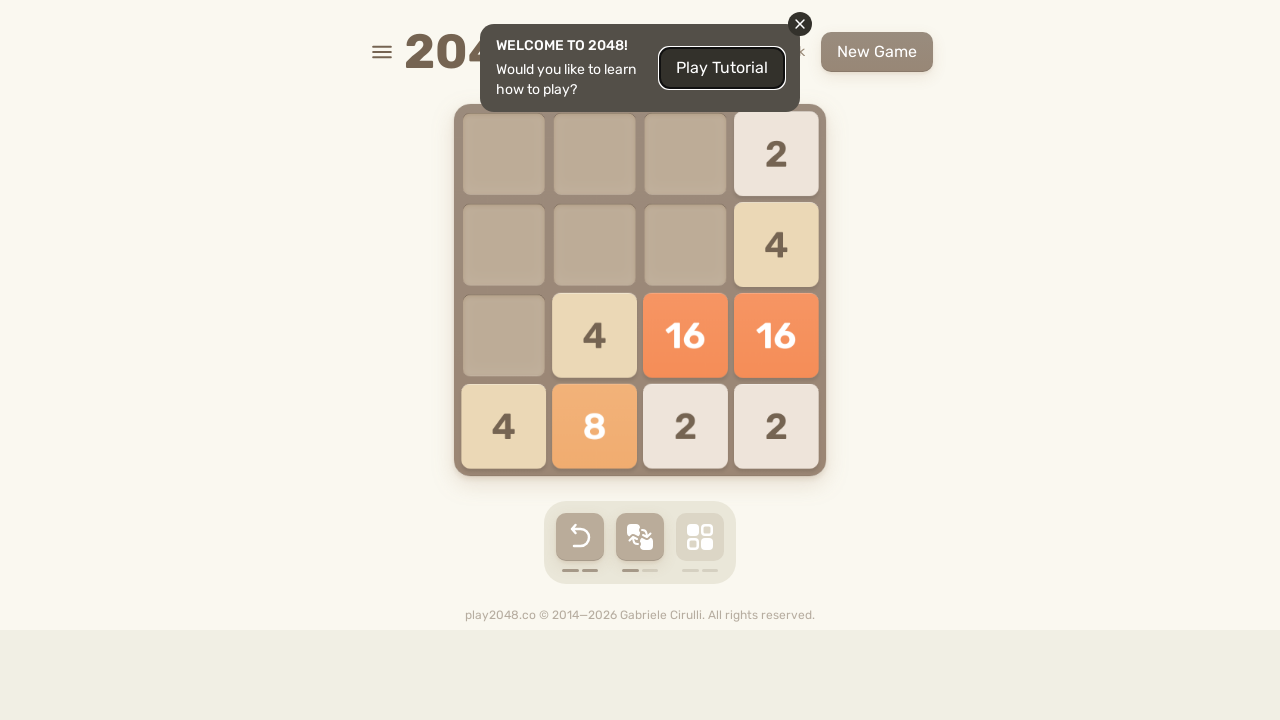

Pressed ArrowUp key in game on html
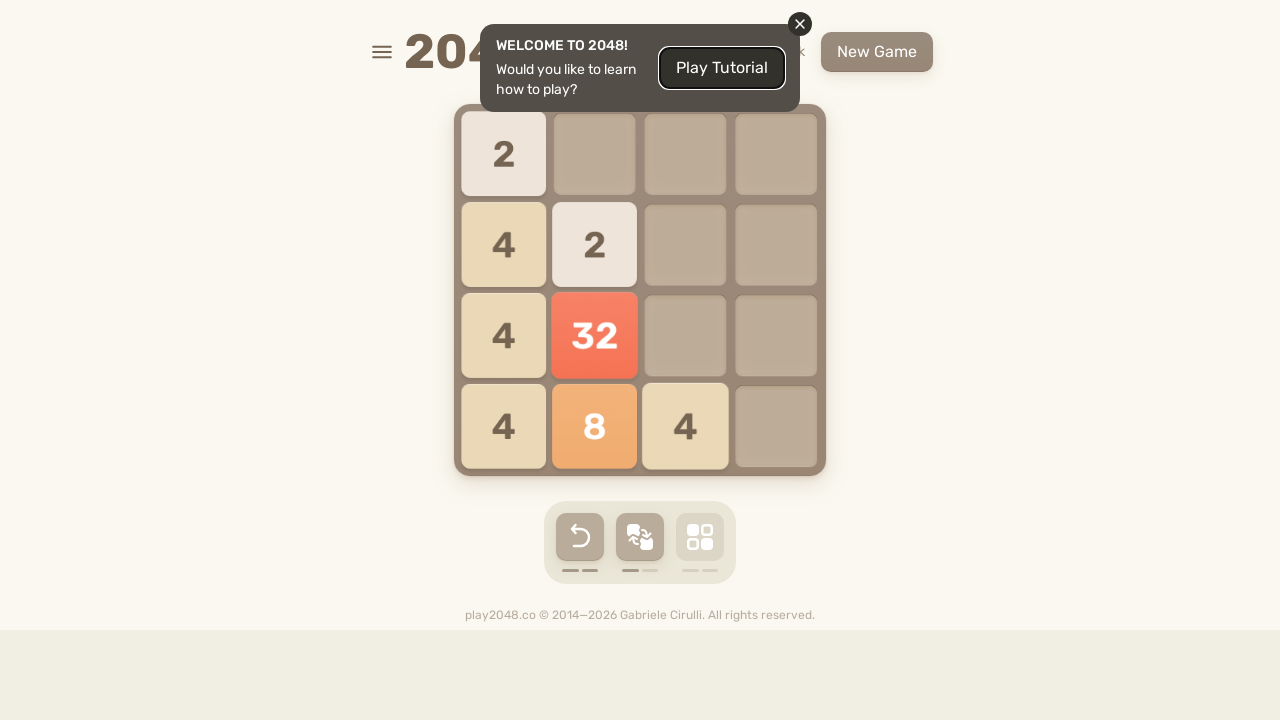

Pressed ArrowRight key in game on html
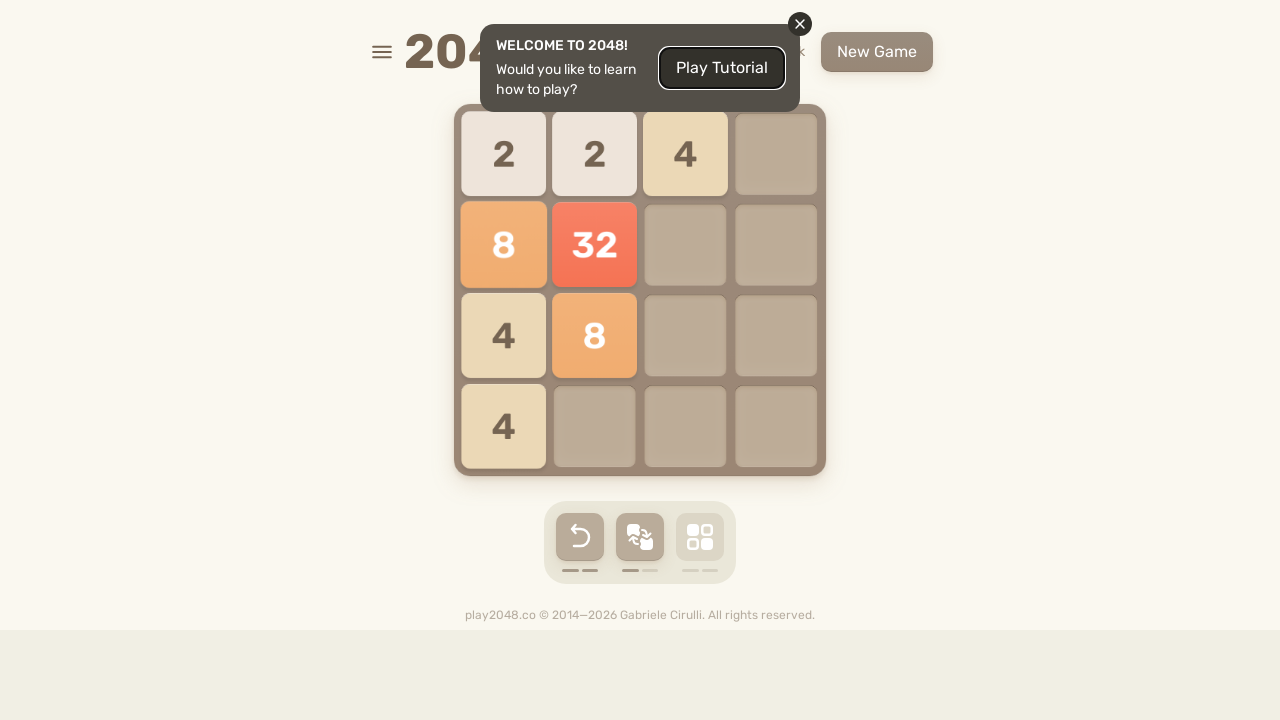

Pressed ArrowDown key in game on html
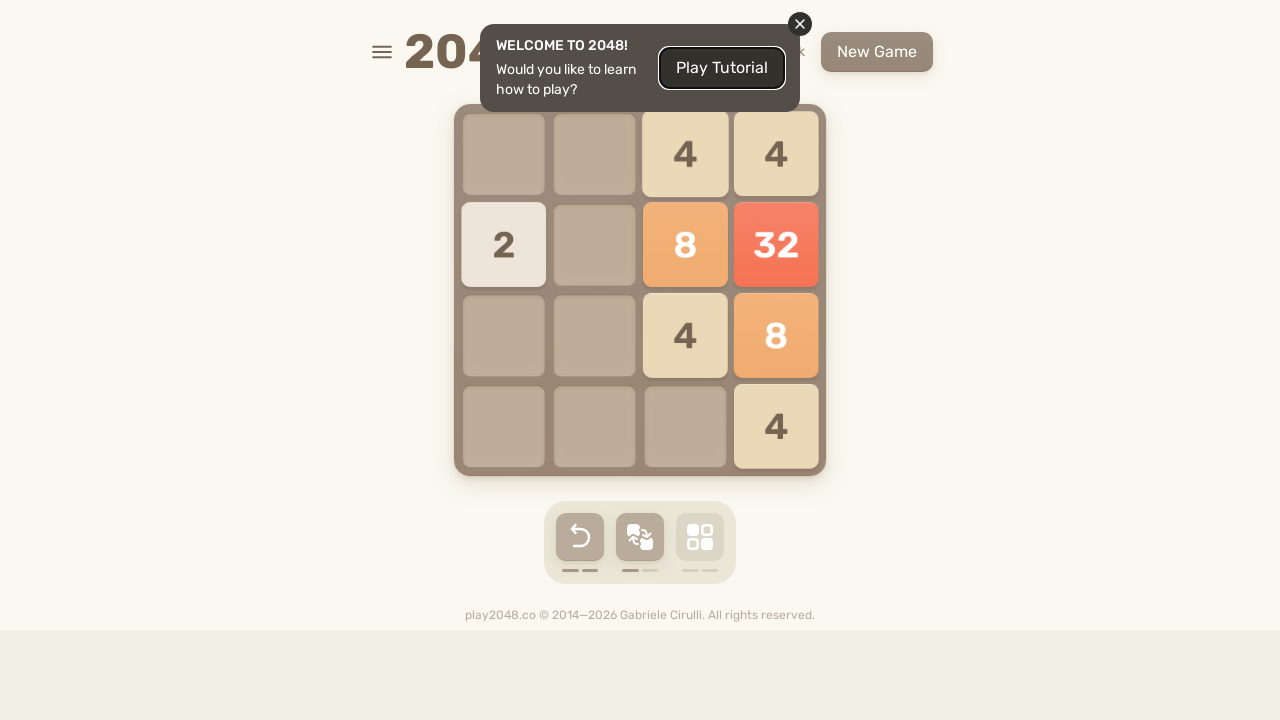

Pressed ArrowLeft key in game on html
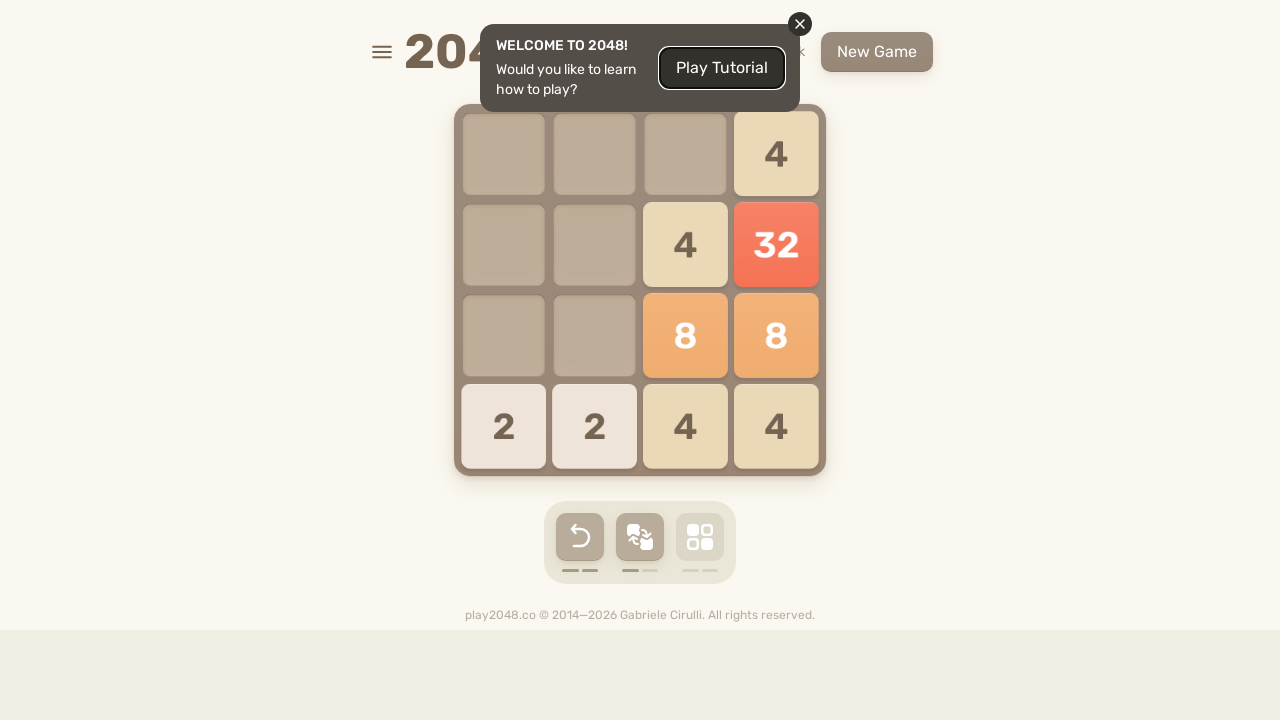

Pressed ArrowUp key in game on html
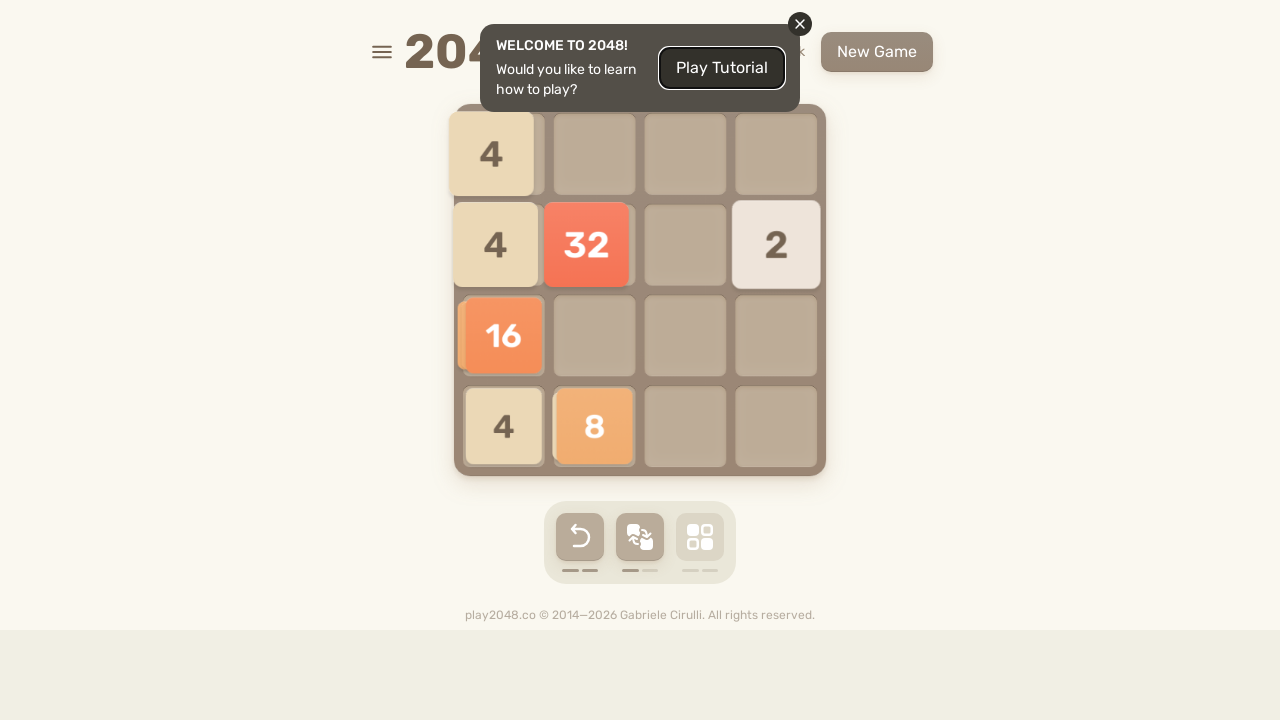

Pressed ArrowRight key in game on html
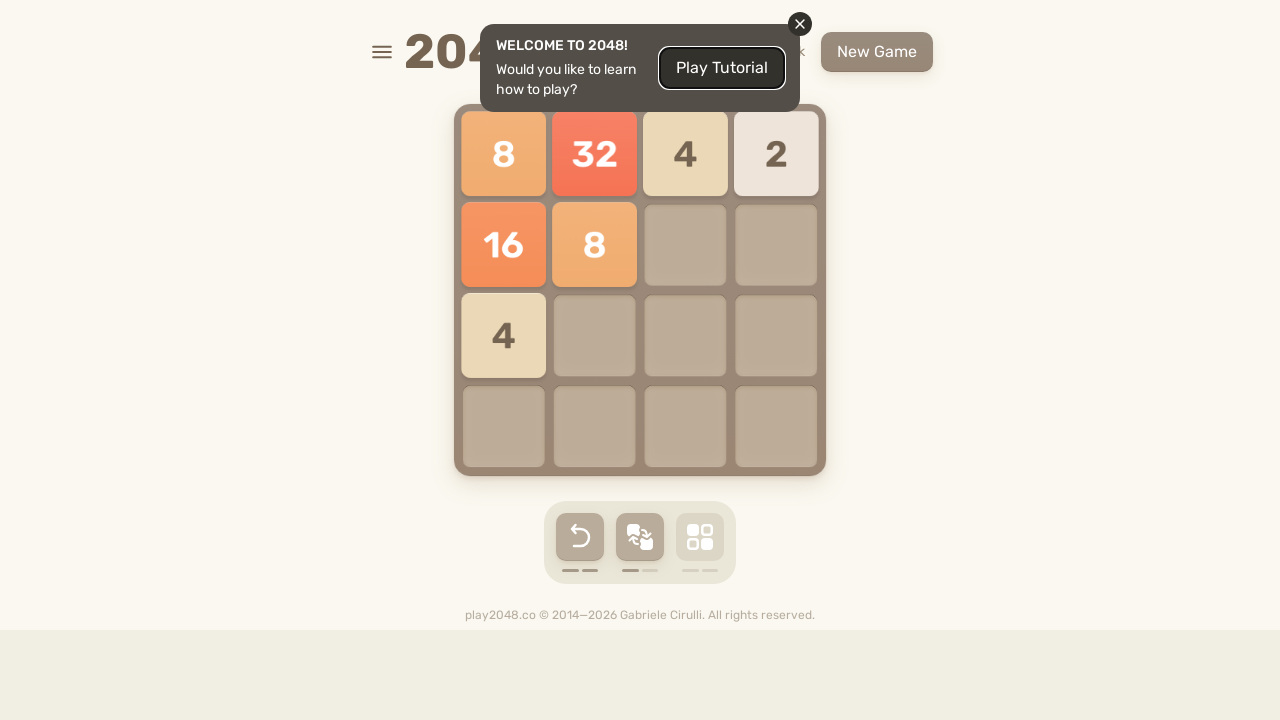

Pressed ArrowDown key in game on html
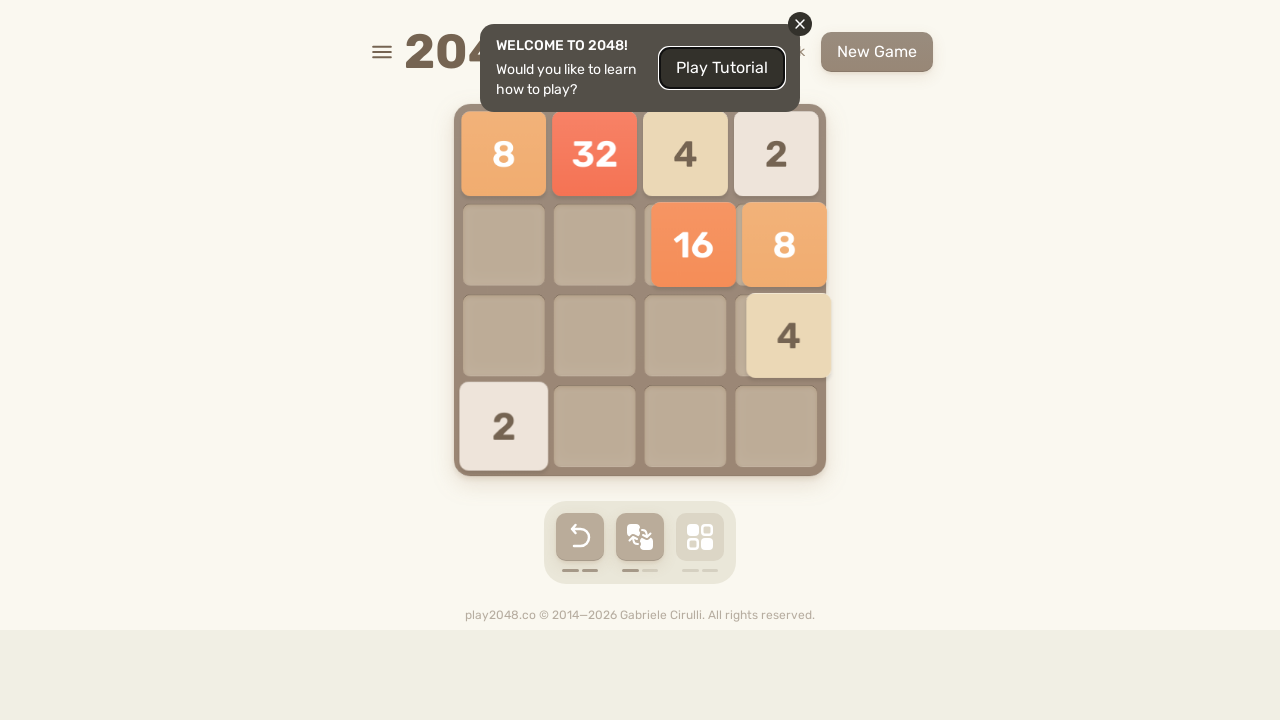

Pressed ArrowLeft key in game on html
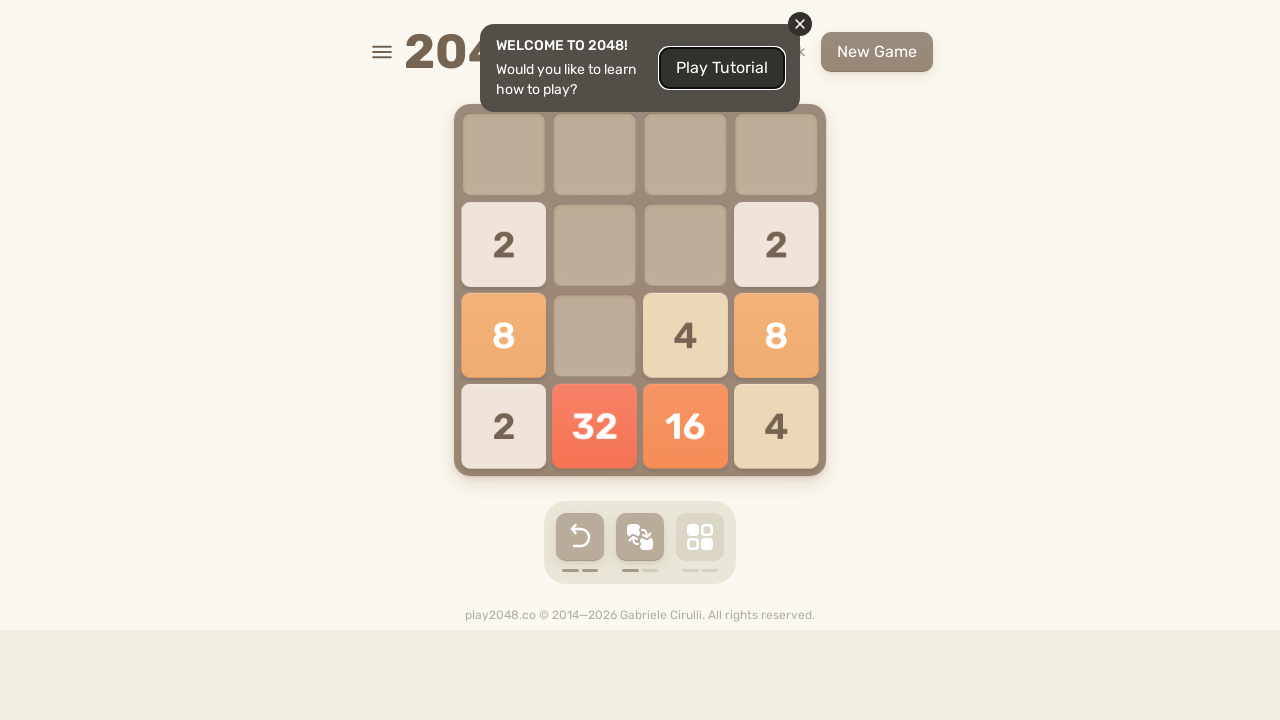

Pressed ArrowUp key in game on html
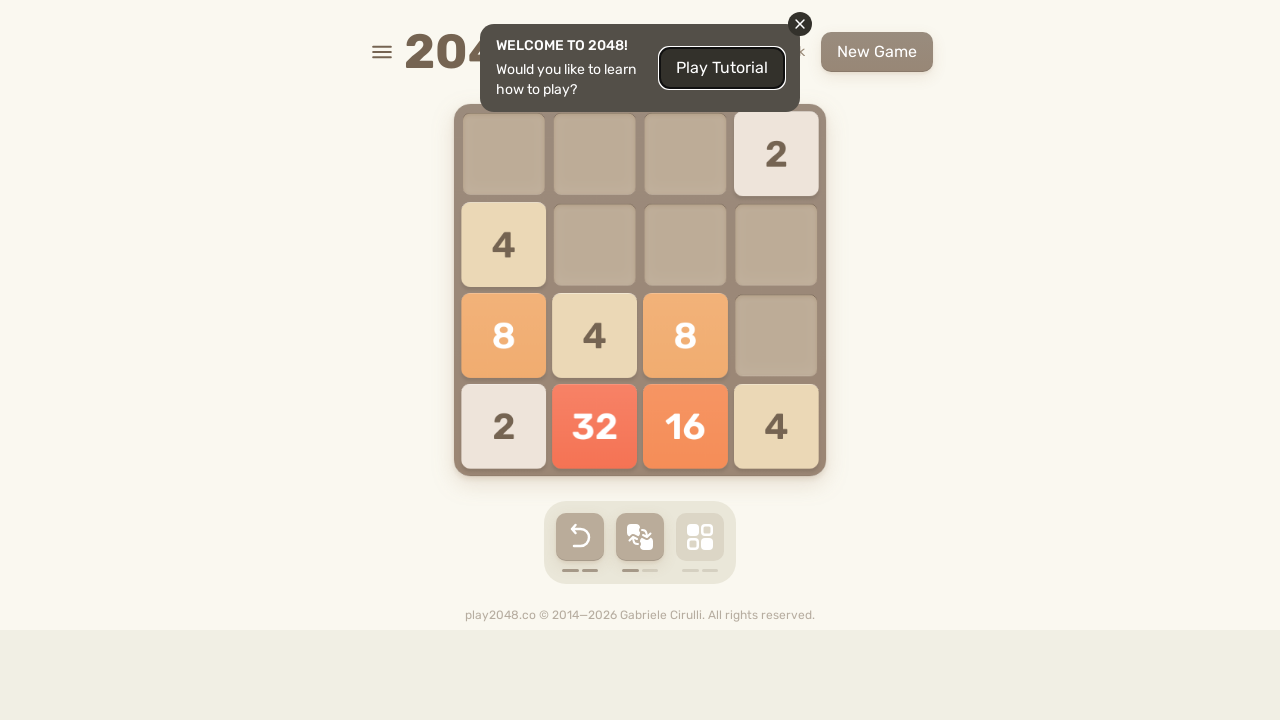

Pressed ArrowRight key in game on html
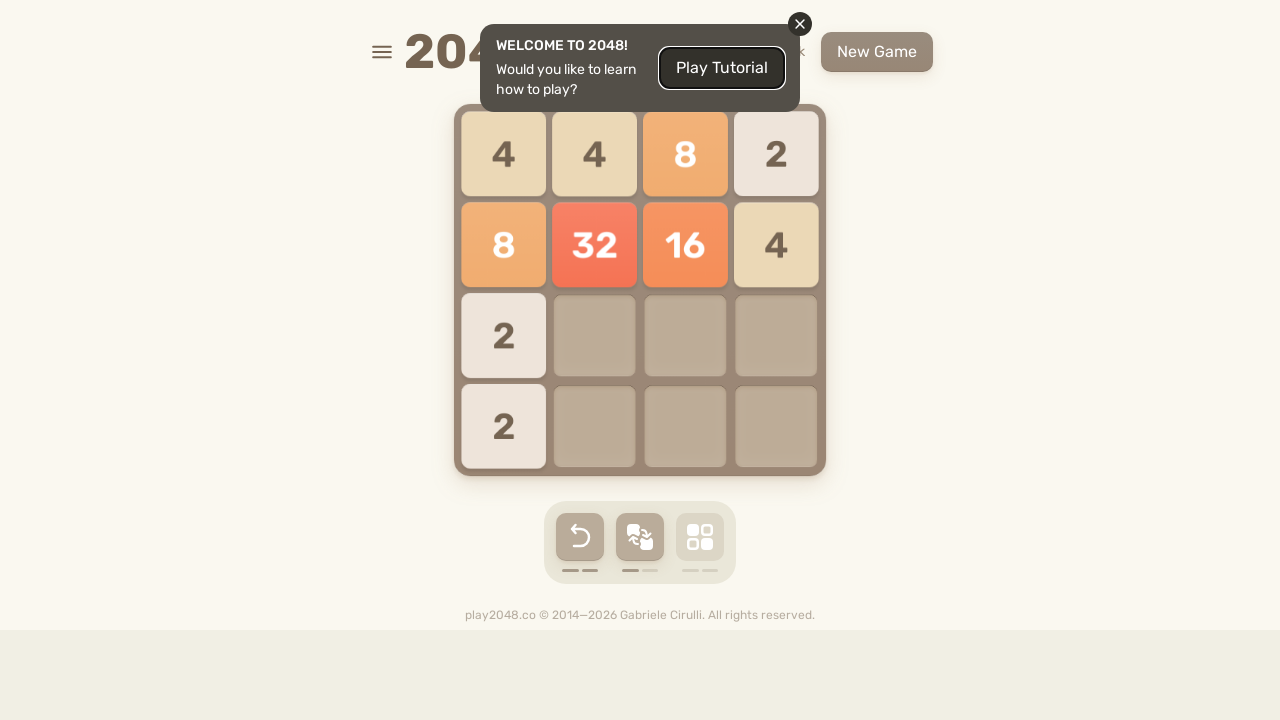

Pressed ArrowDown key in game on html
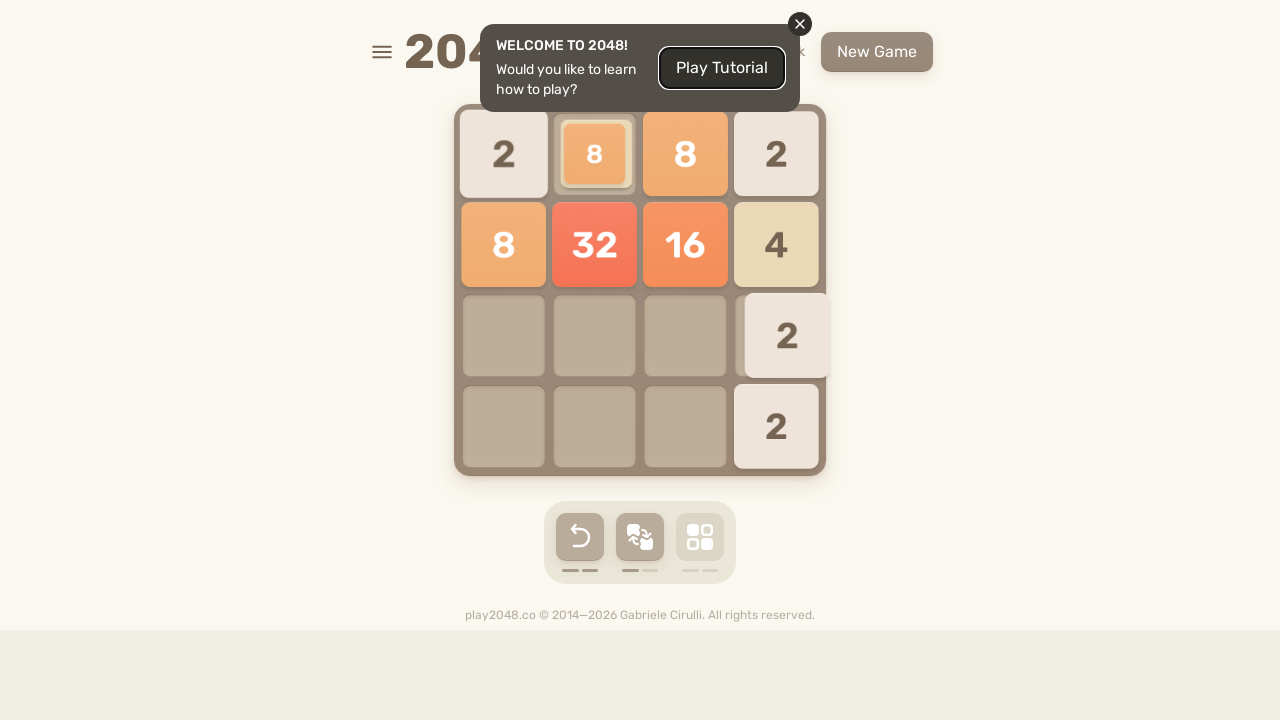

Pressed ArrowLeft key in game on html
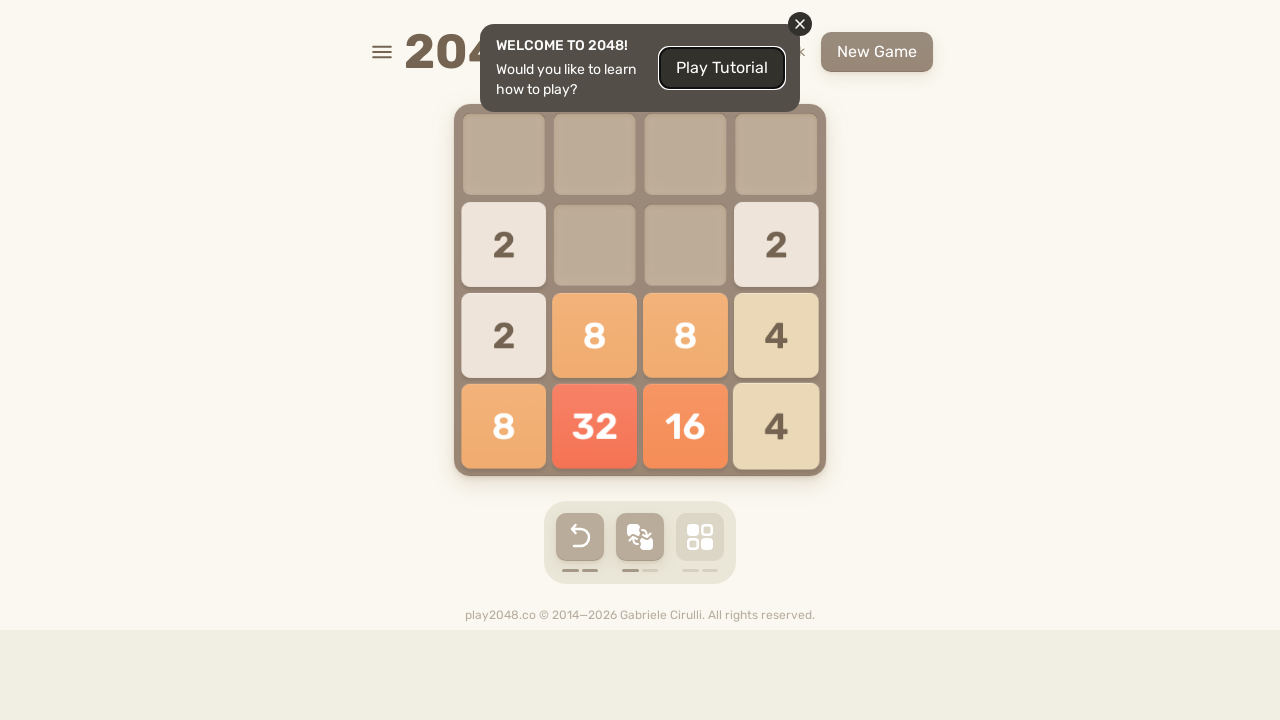

Pressed ArrowUp key in game on html
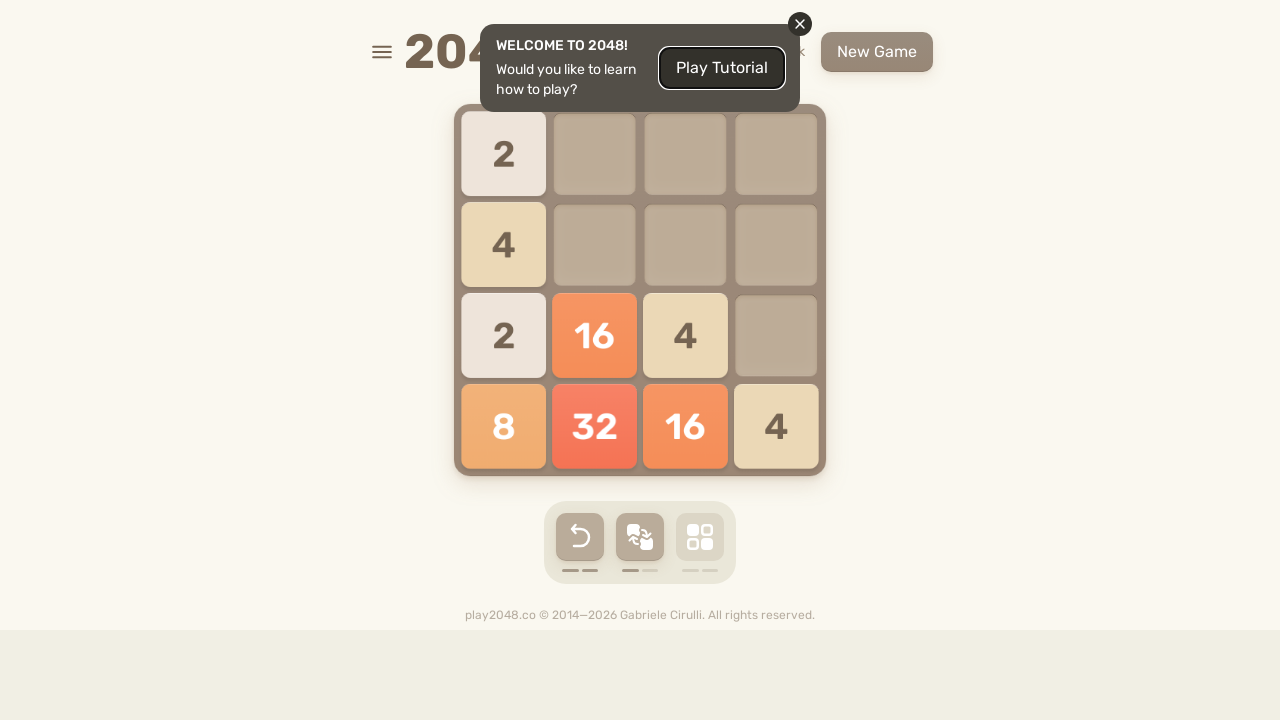

Pressed ArrowRight key in game on html
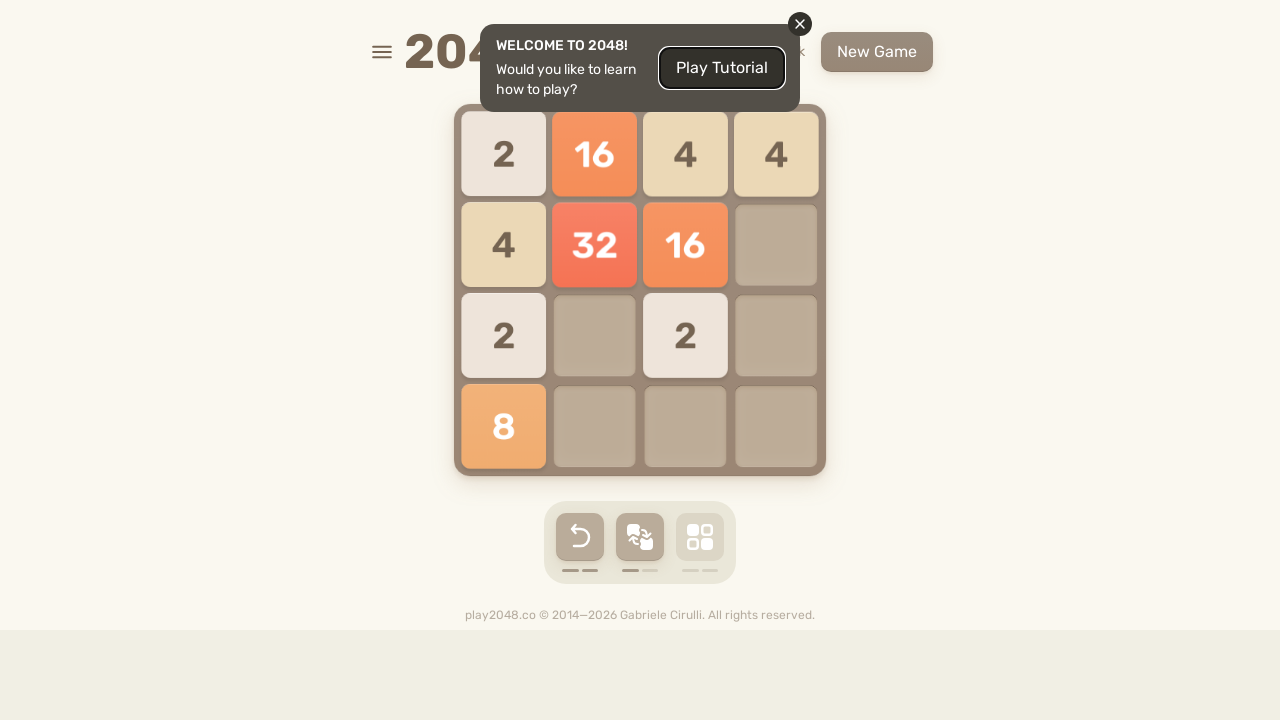

Pressed ArrowDown key in game on html
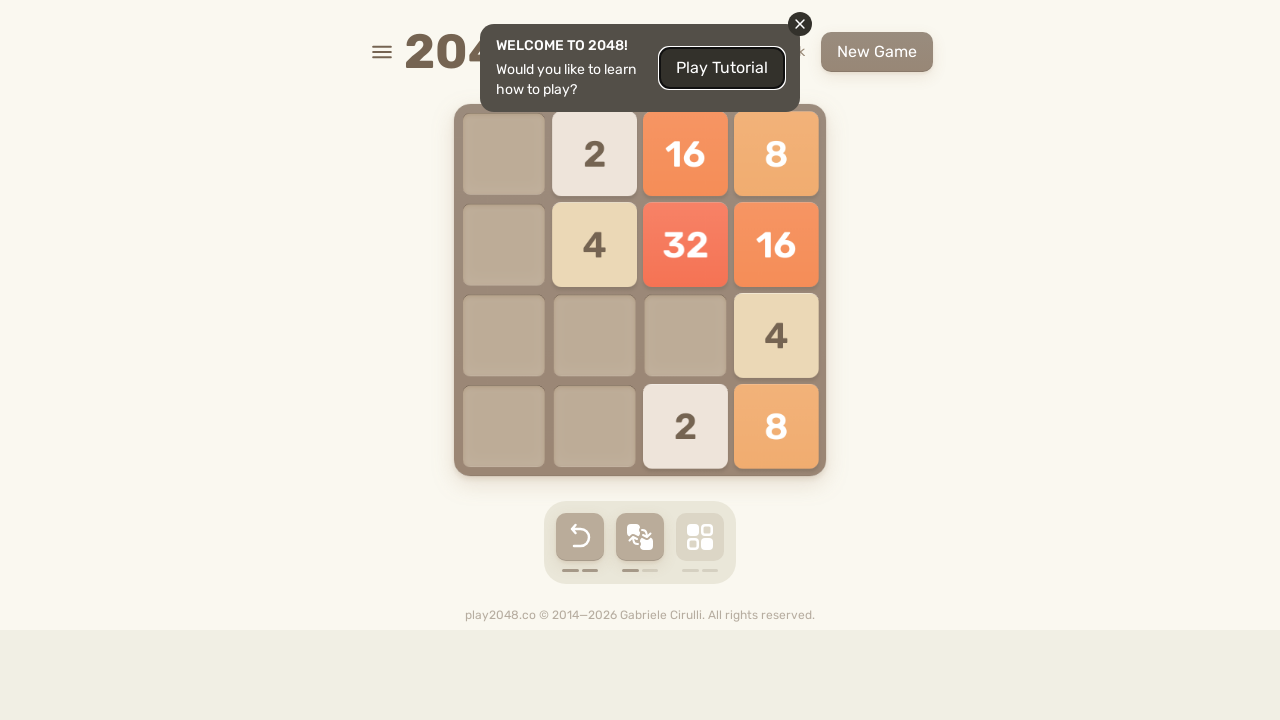

Pressed ArrowLeft key in game on html
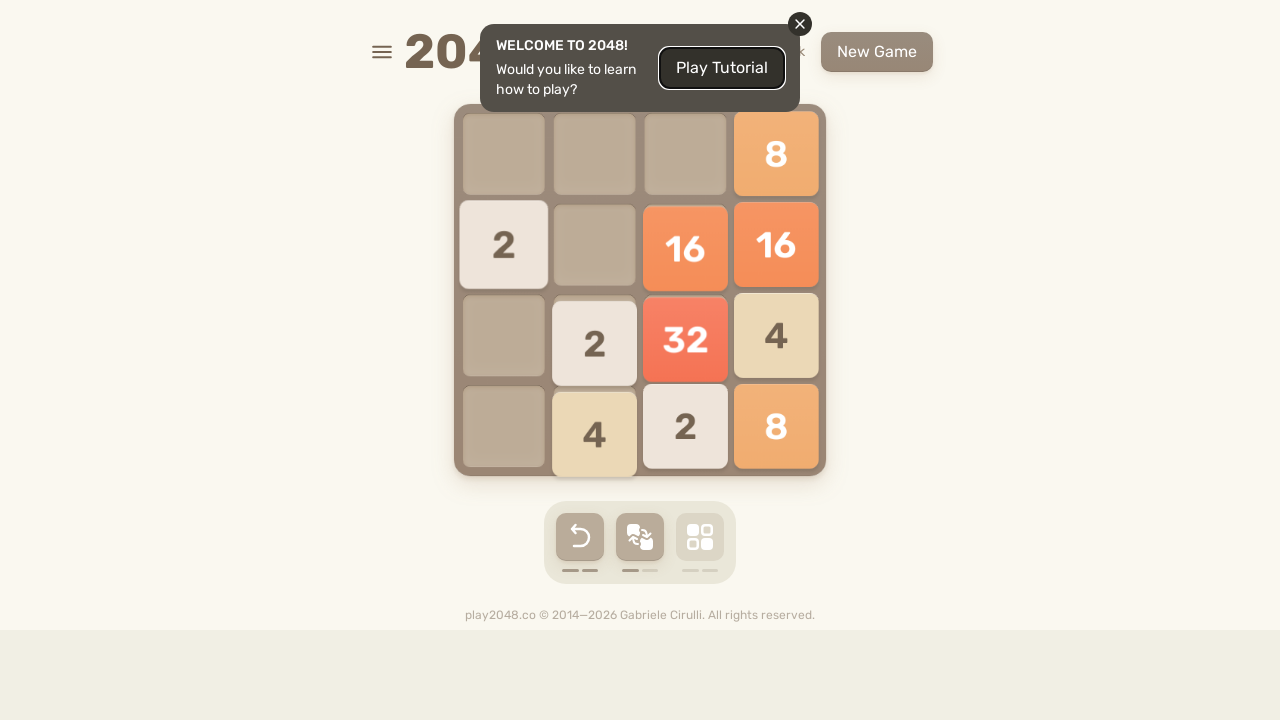

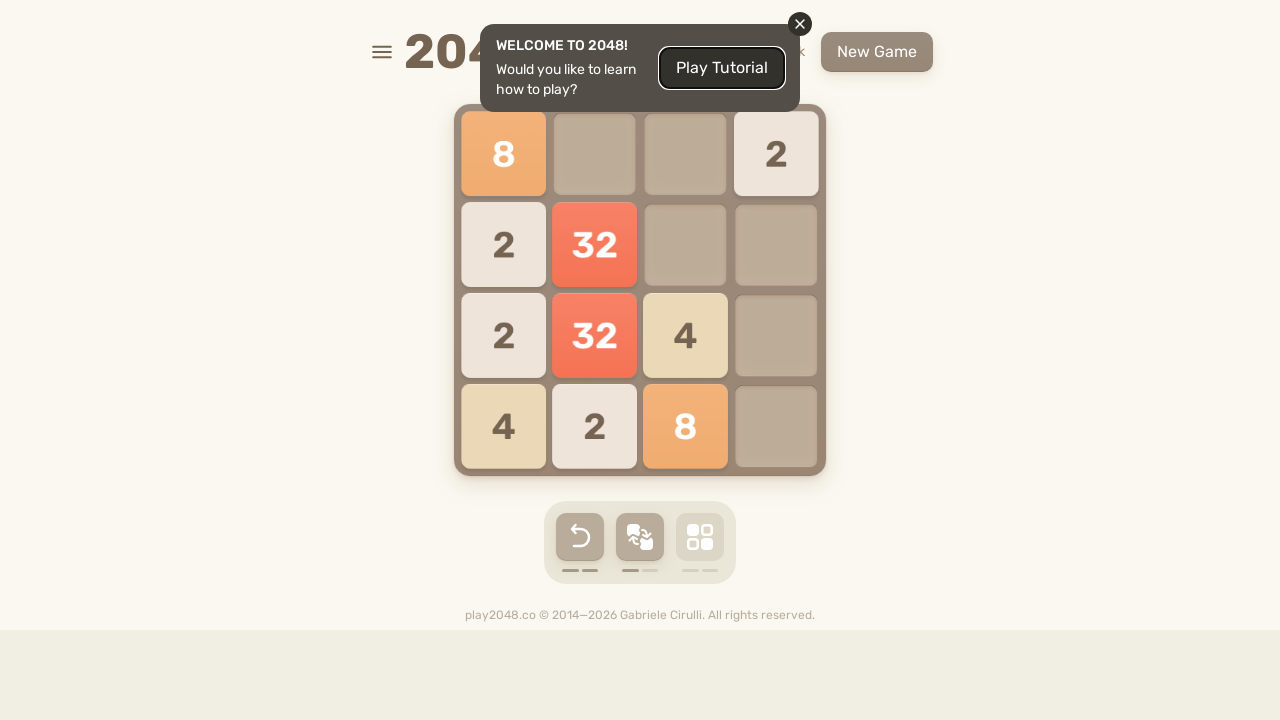